Comprehensive UI interaction test that navigates through multiple pages on the-internet.herokuapp.com, testing features like A/B testing, add/remove elements, checkboxes, context menus, drag and drop, dropdowns, dynamic content, and dynamic controls.

Starting URL: https://the-internet.herokuapp.com

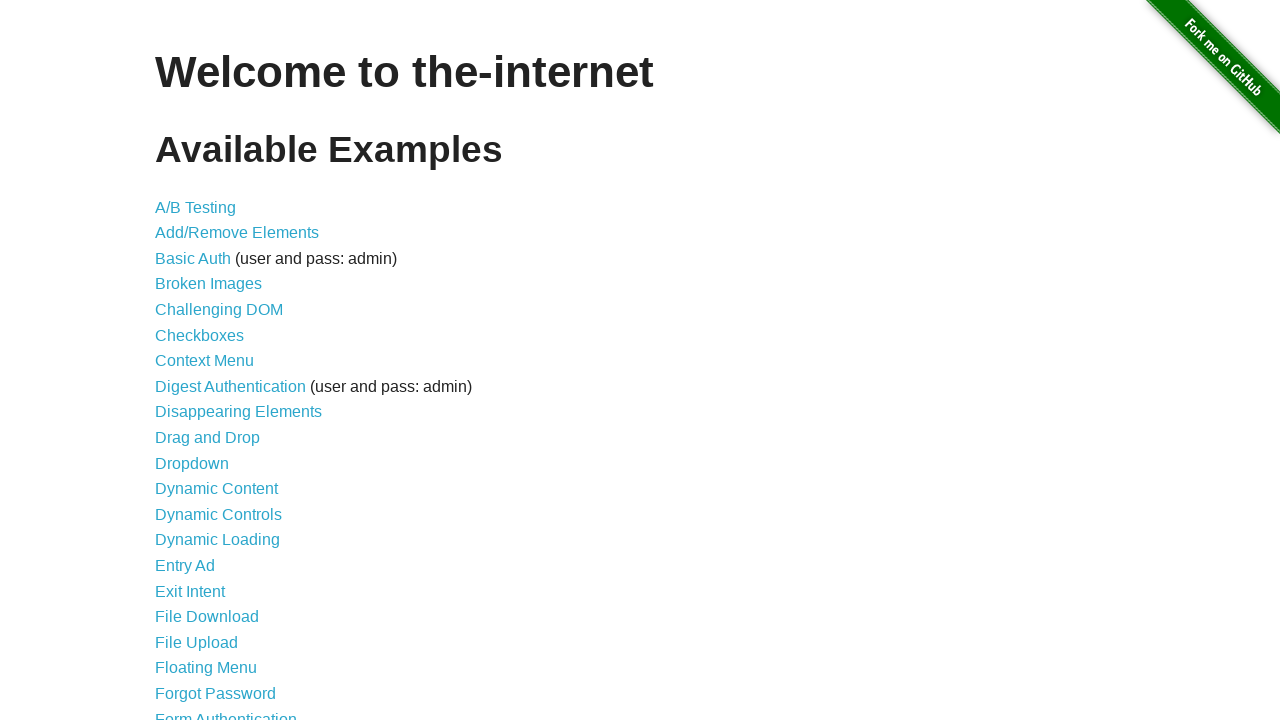

Clicked on A/B Testing link at (196, 207) on text=A/B Testing
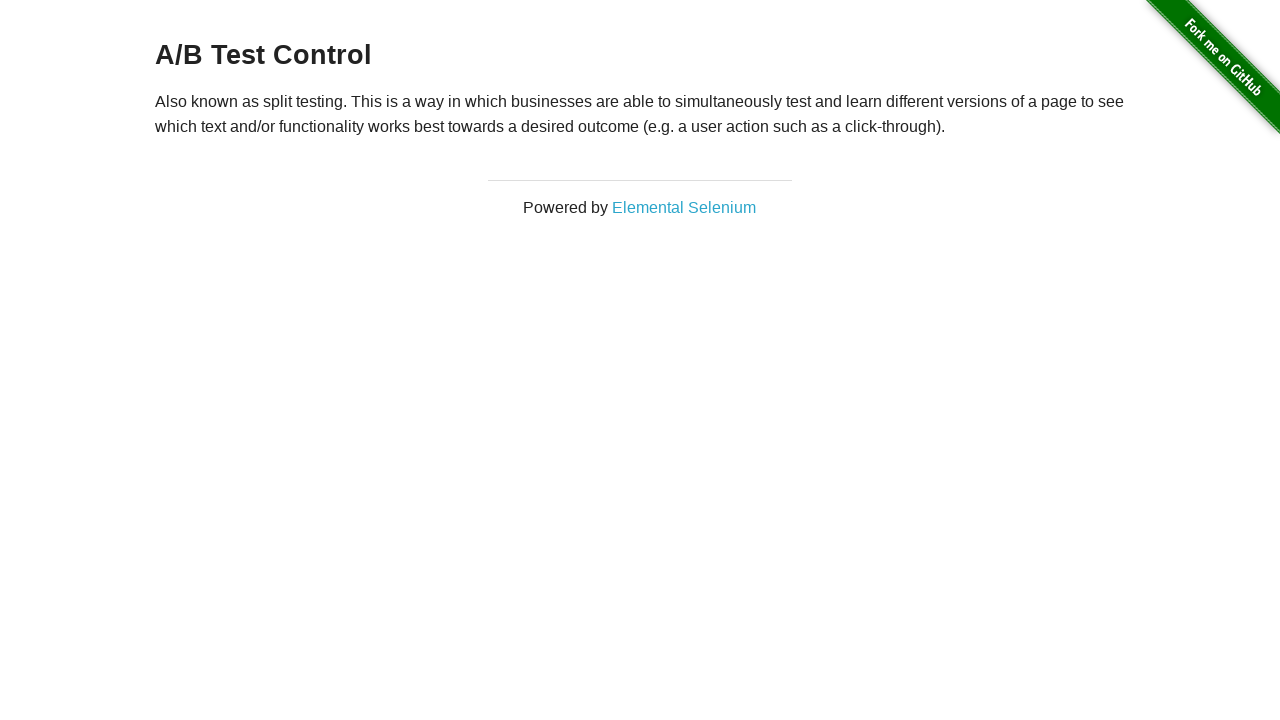

A/B Testing page loaded
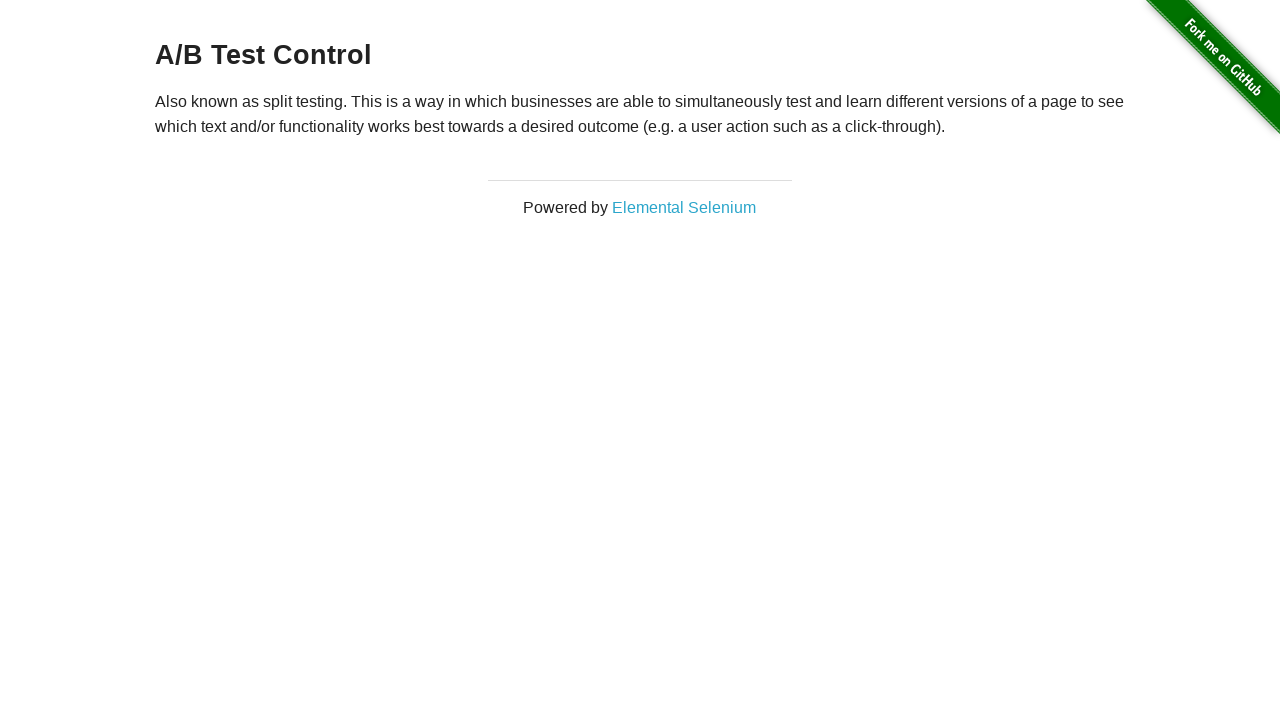

Navigated back from A/B Testing page
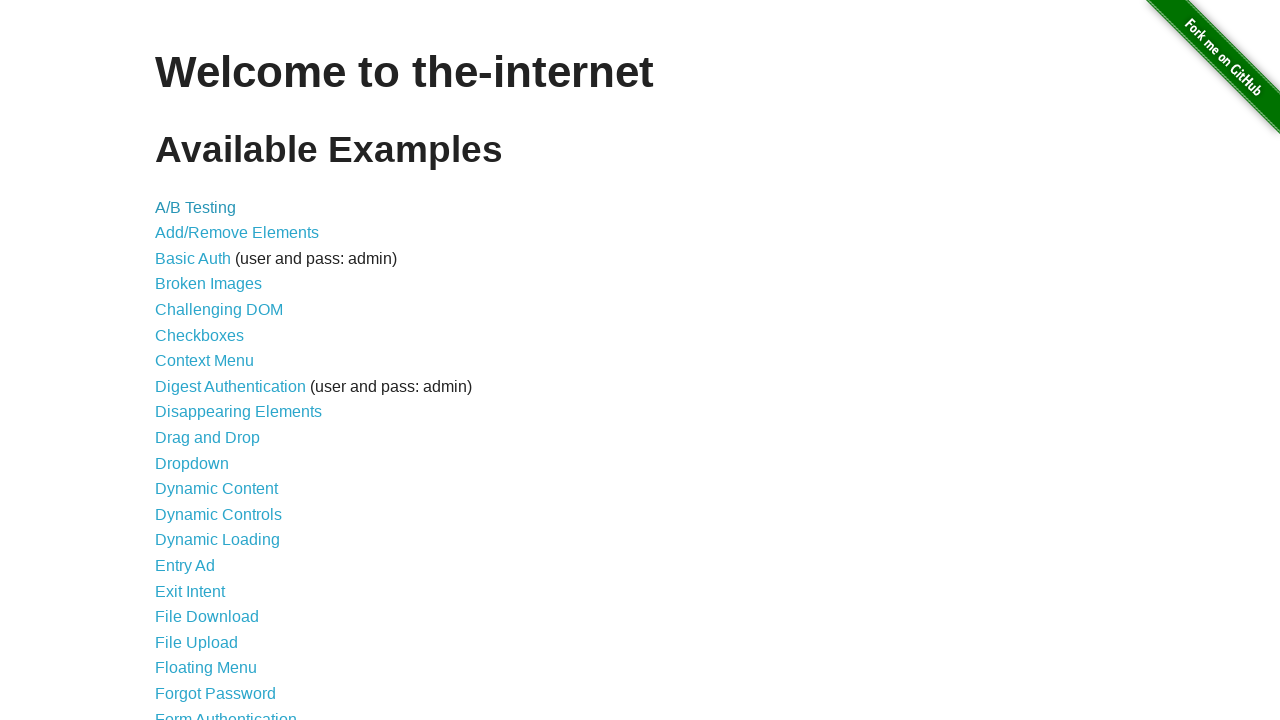

Clicked on Add/Remove Elements link at (237, 233) on text=Add/Remove Elements
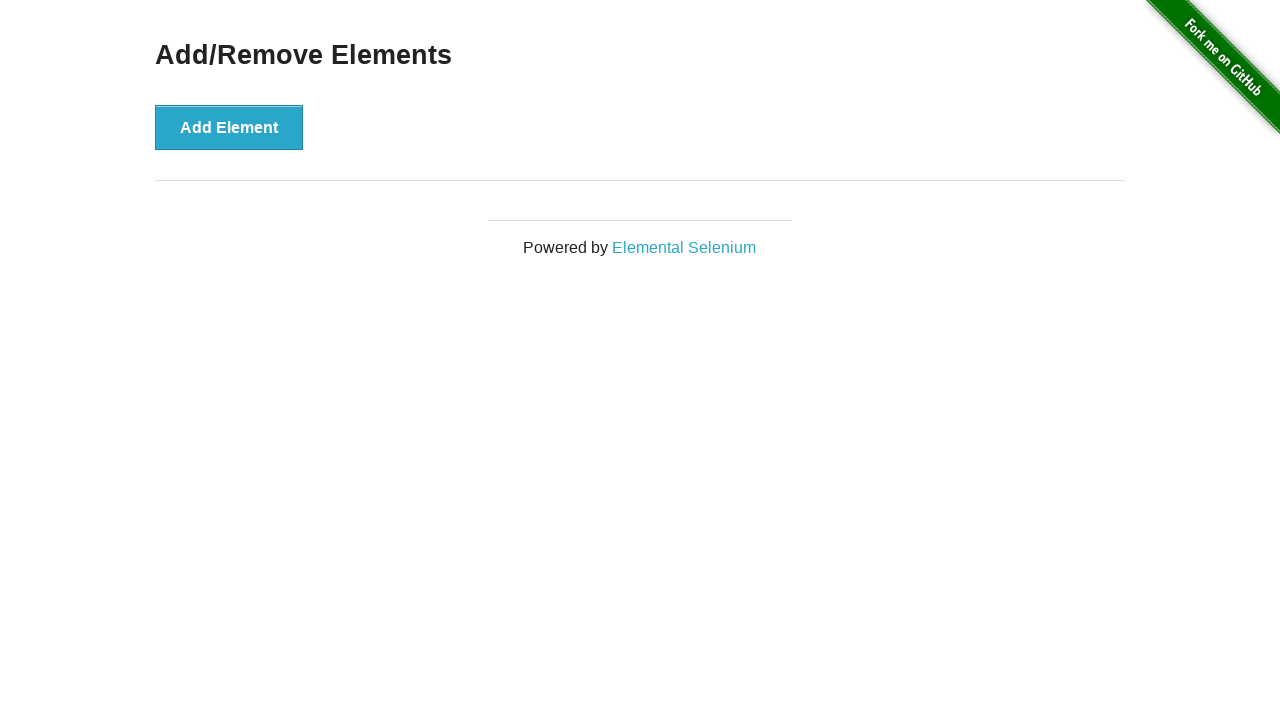

Clicked Add Element button at (229, 127) on button:has-text('Add Element')
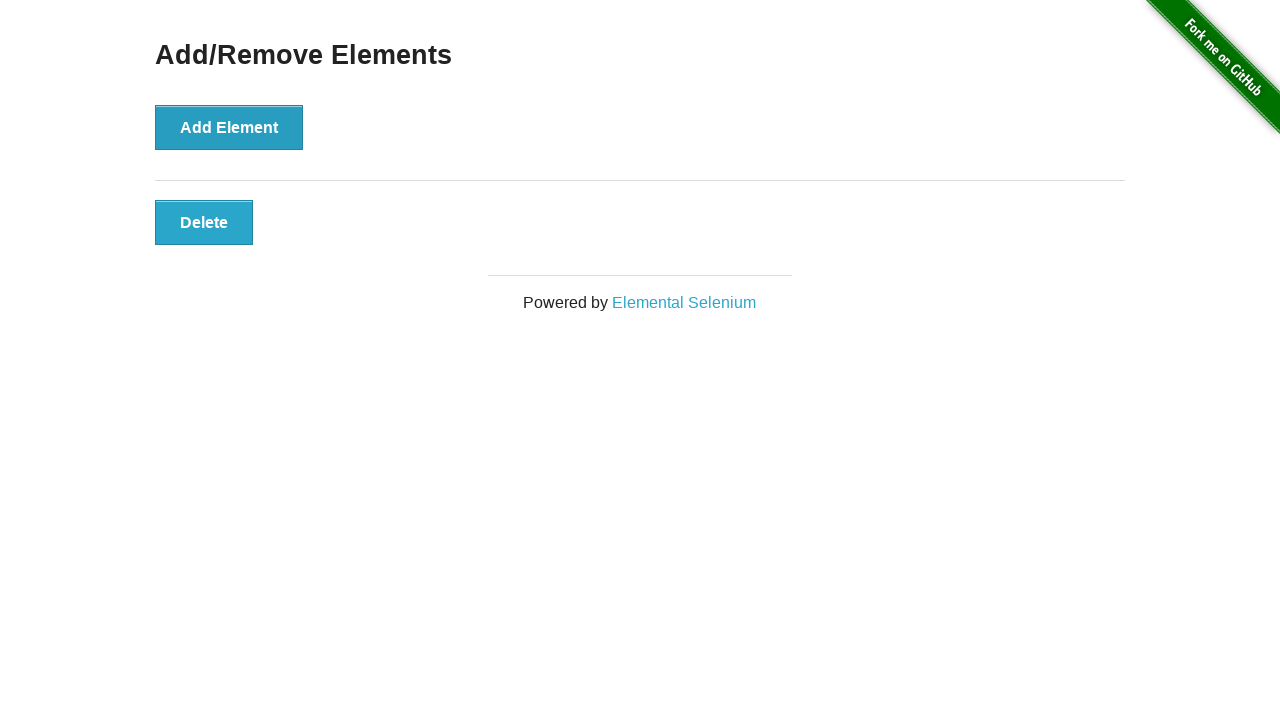

Clicked Delete button to remove element at (204, 222) on button:has-text('Delete')
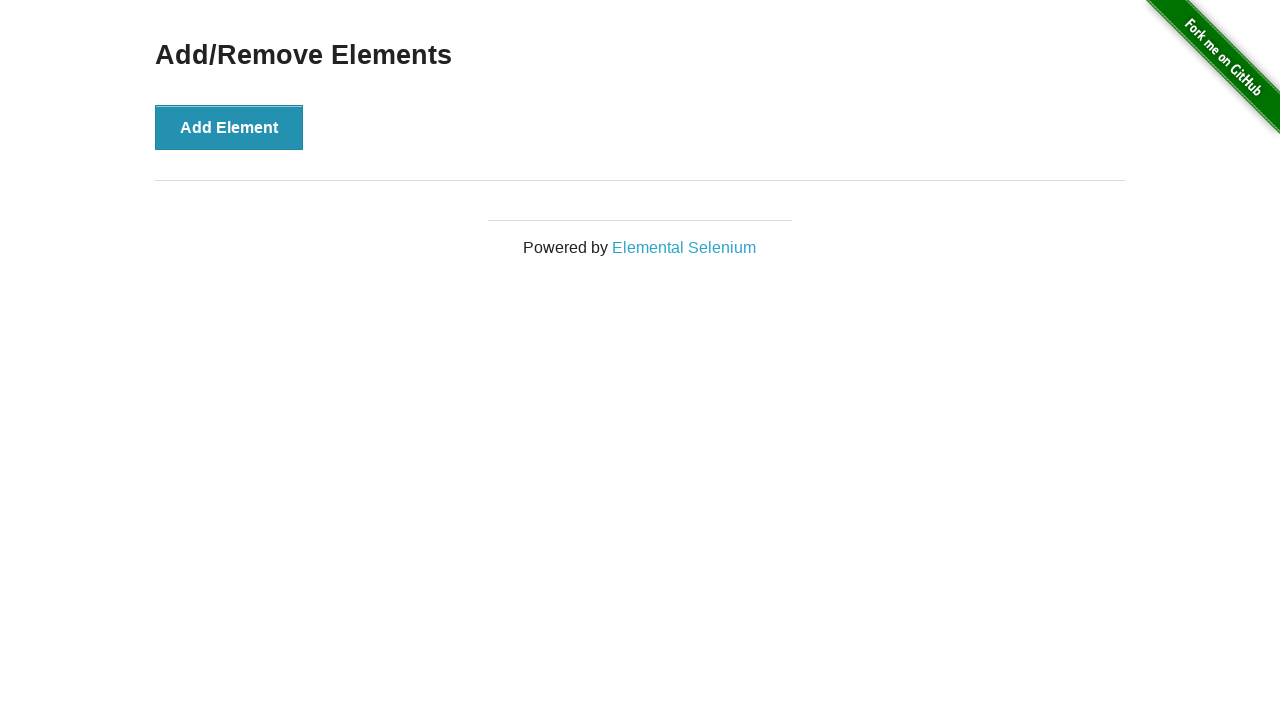

Navigated back from Add/Remove Elements page
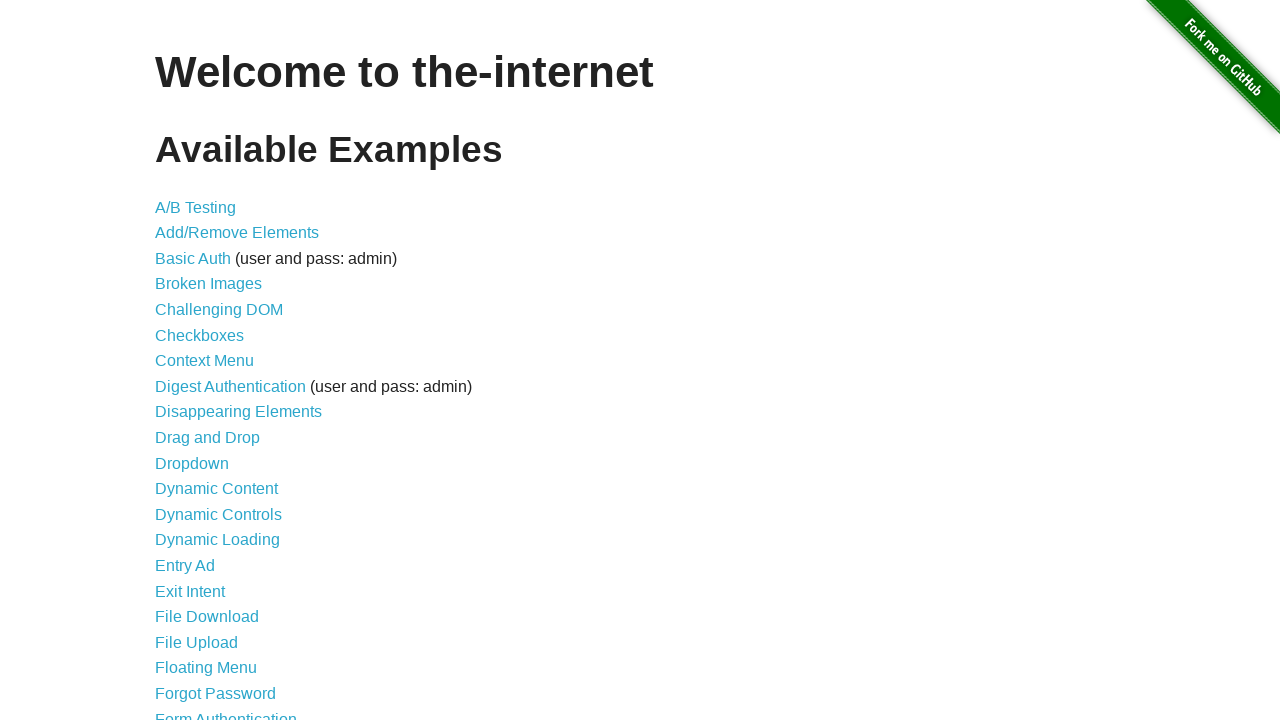

Clicked on Broken Images link at (208, 284) on text=Broken Images
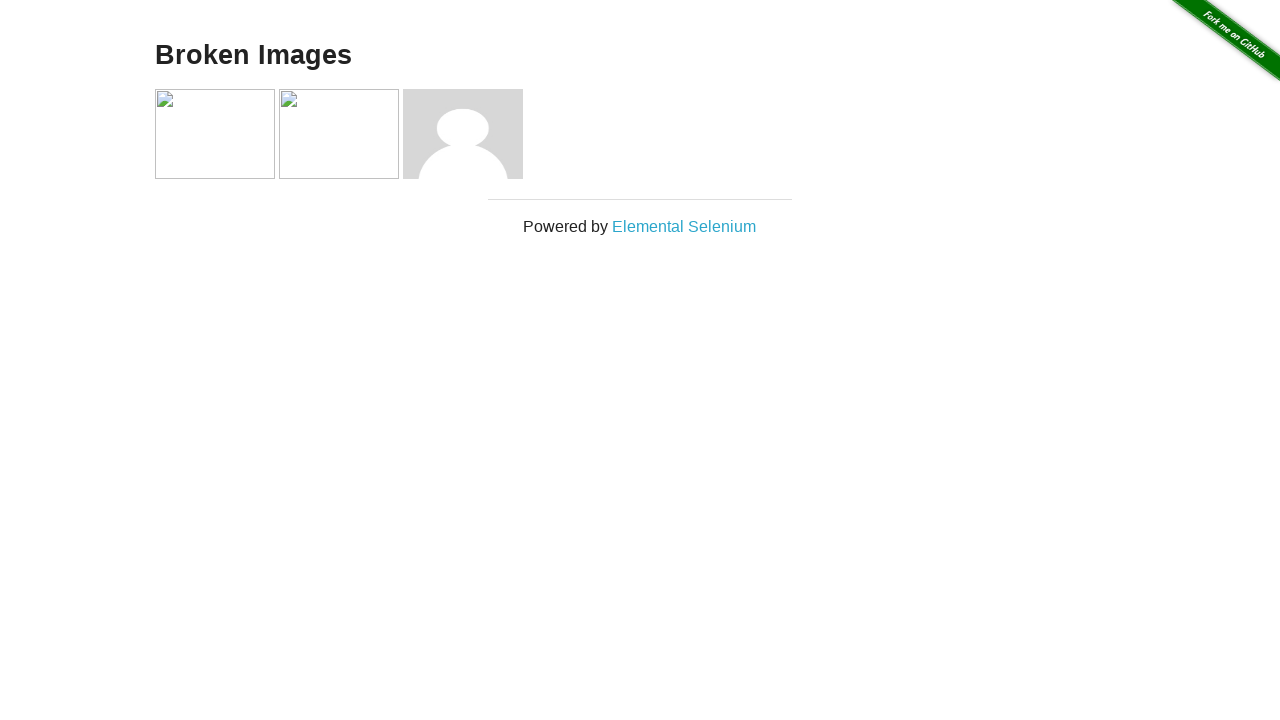

Broken Images page loaded
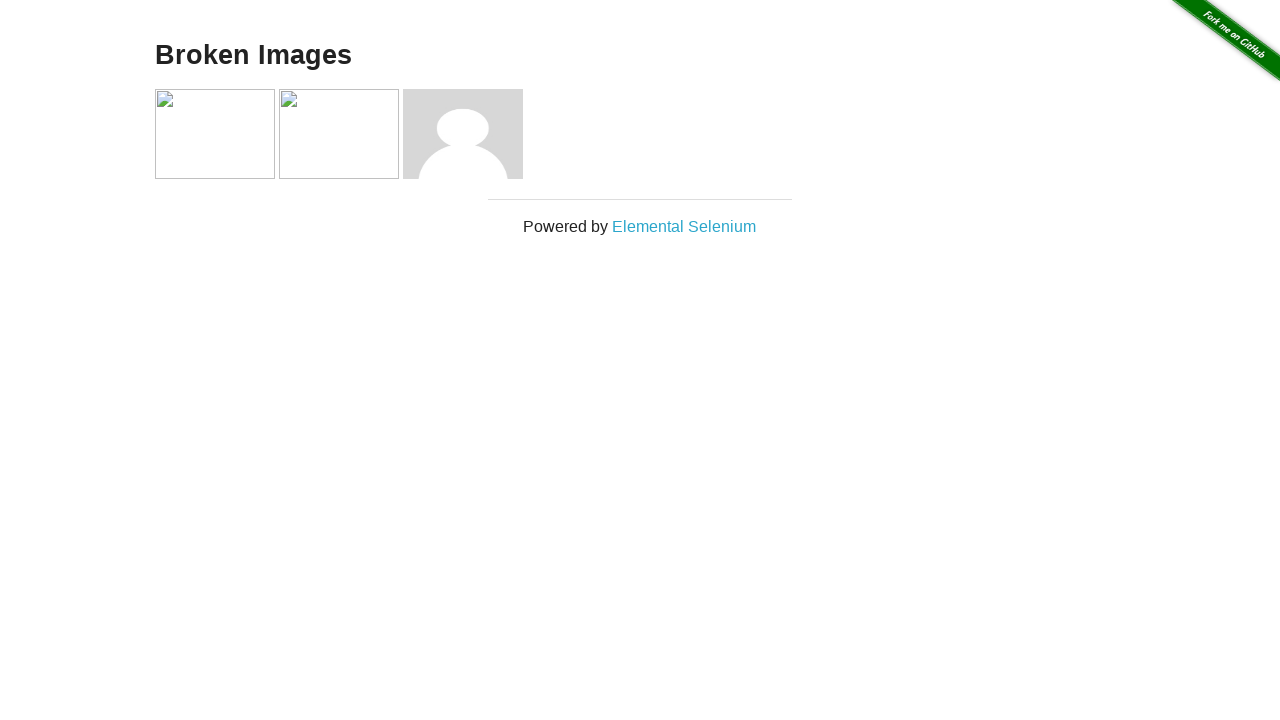

Navigated back from Broken Images page
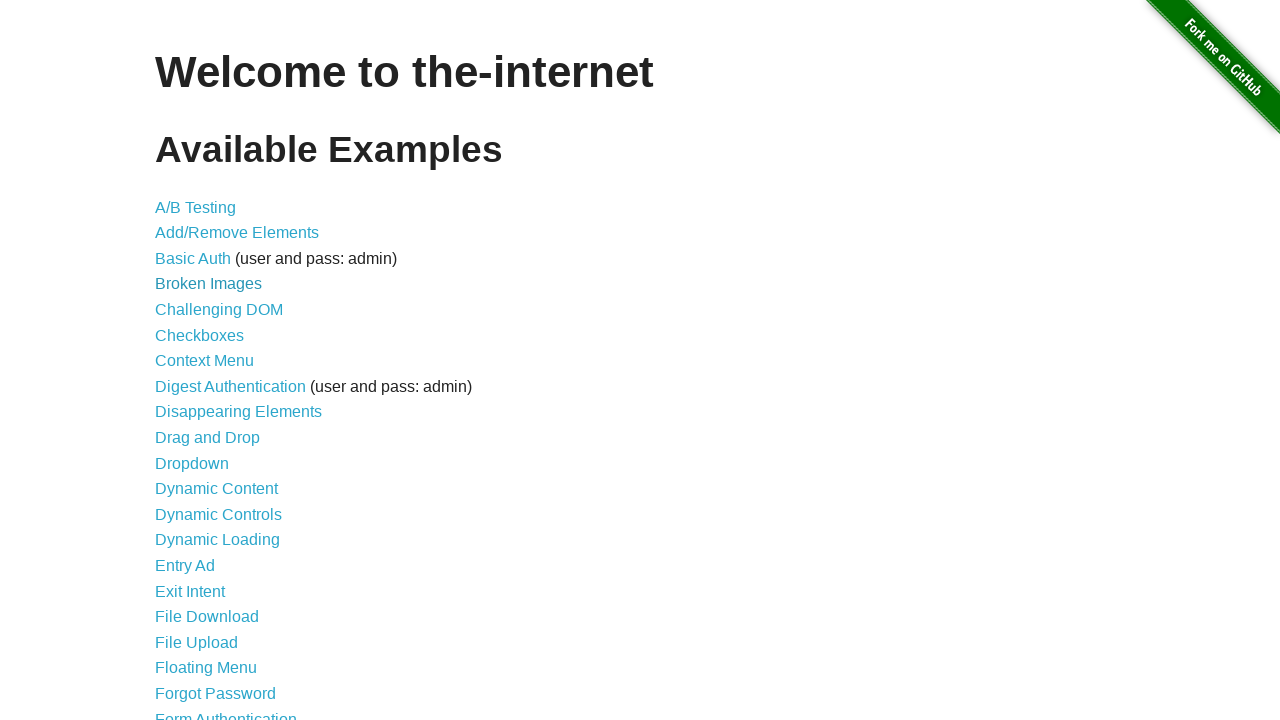

Clicked on Challenging DOM link at (219, 310) on text=Challenging DOM
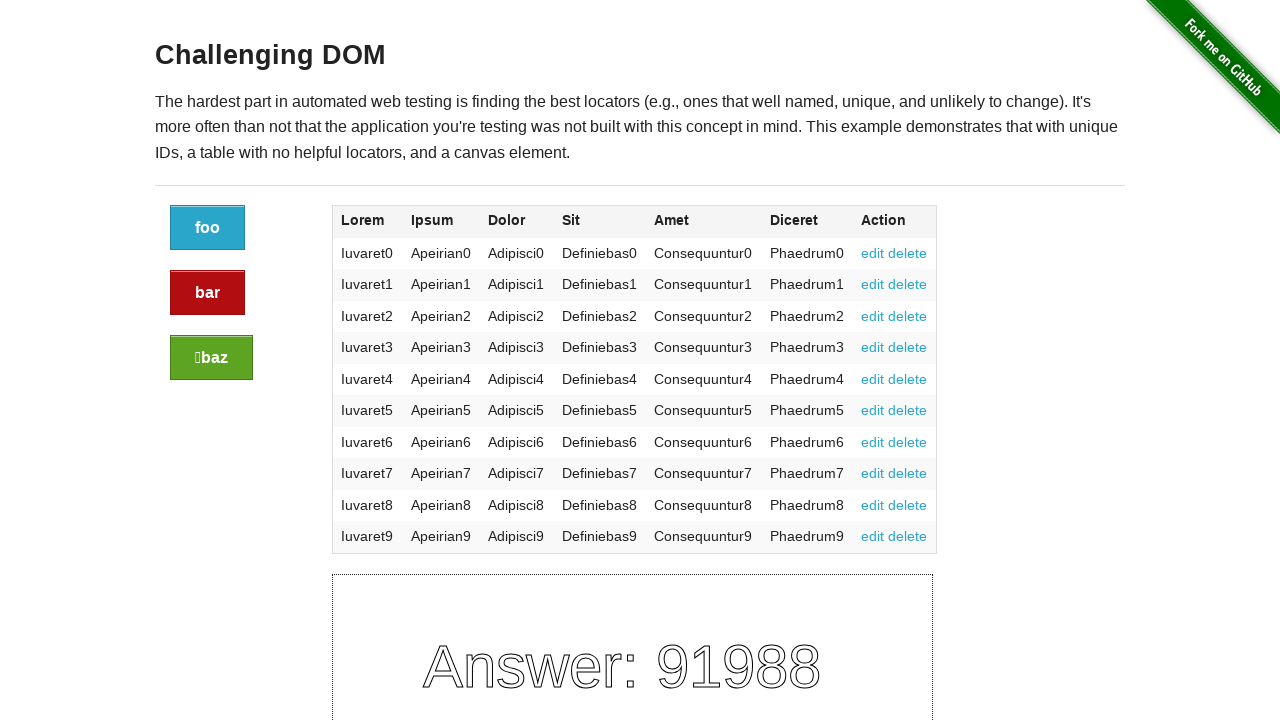

Challenging DOM buttons loaded
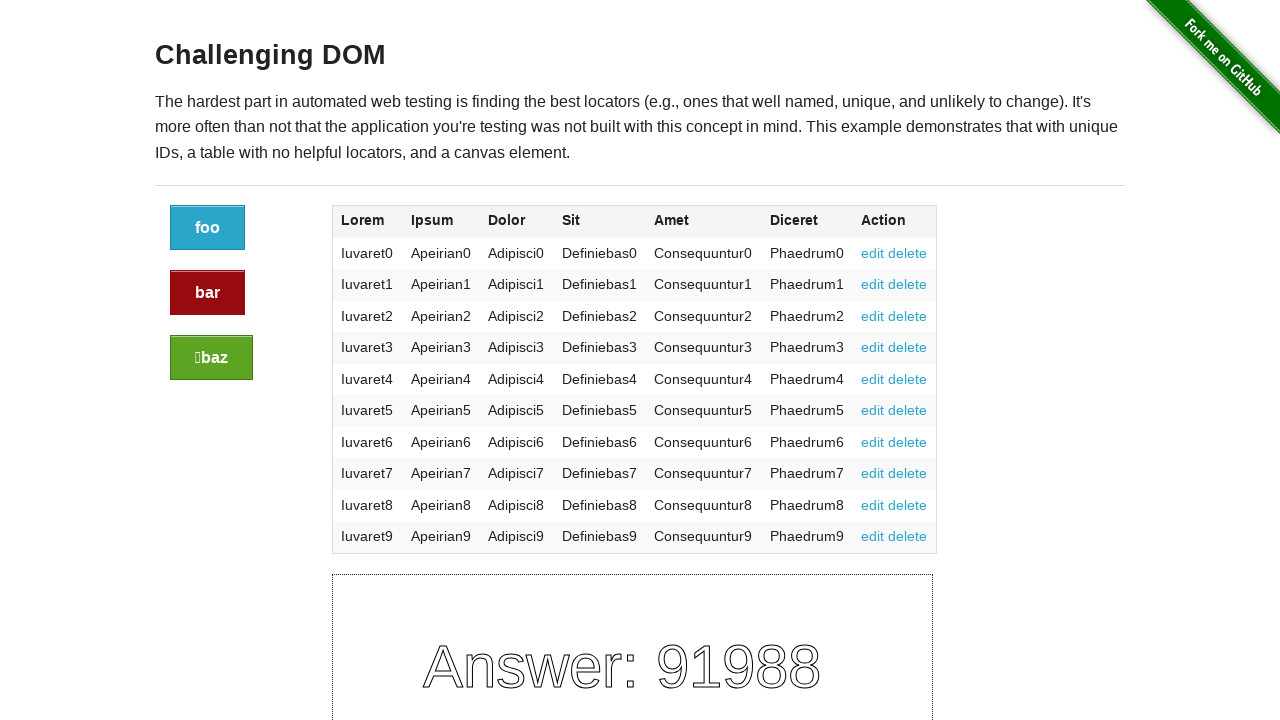

Clicked first button in Challenging DOM at (208, 228) on a.button >> nth=0
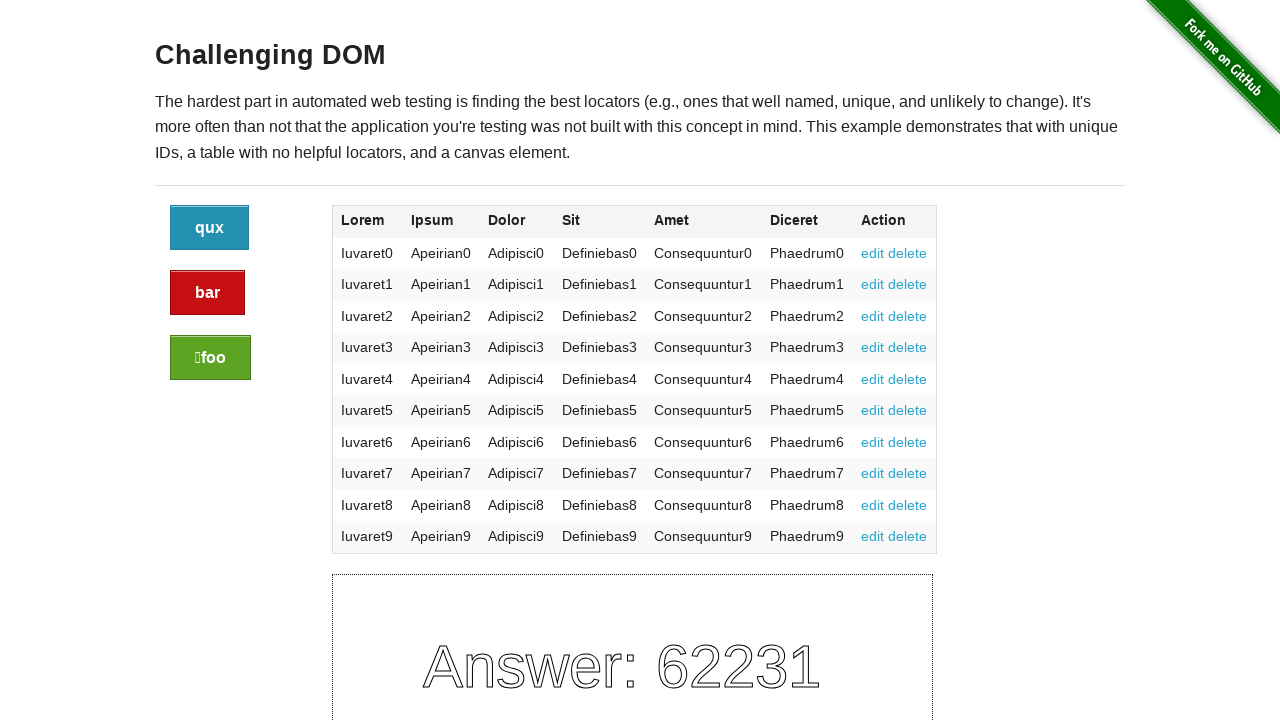

Clicked second button in Challenging DOM at (208, 293) on a.button >> nth=1
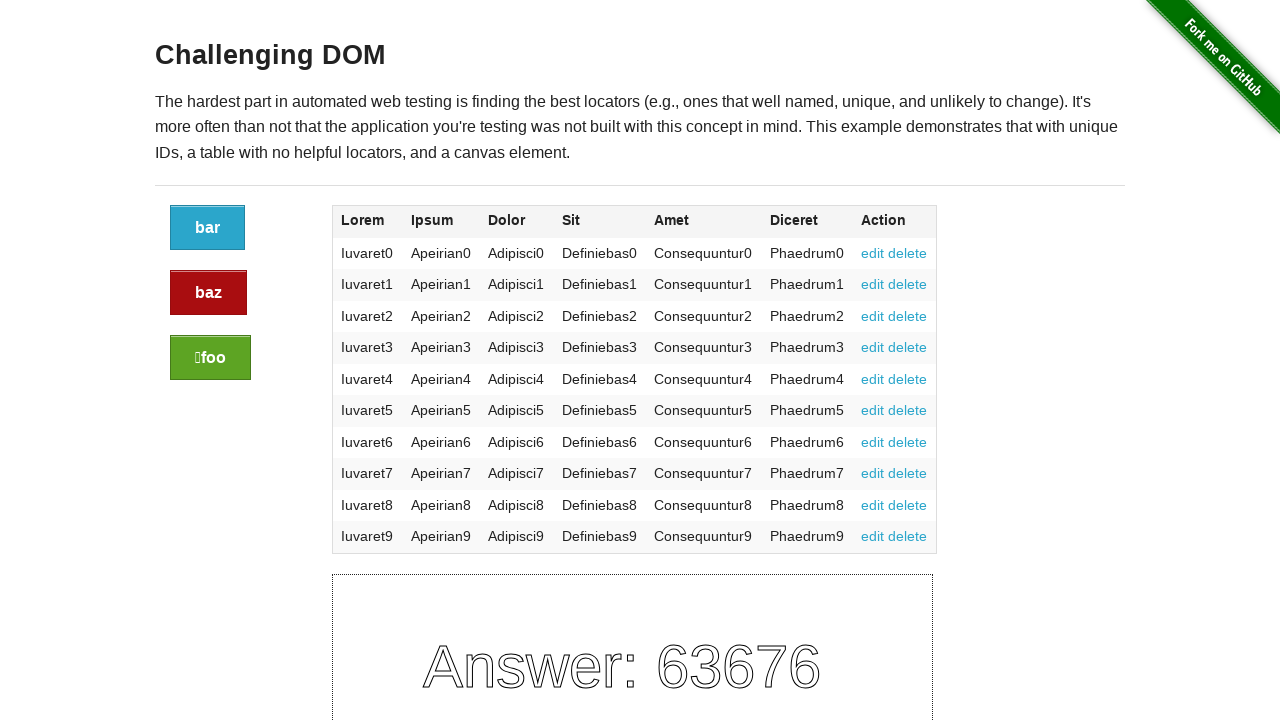

Clicked third button in Challenging DOM at (210, 358) on a.button >> nth=2
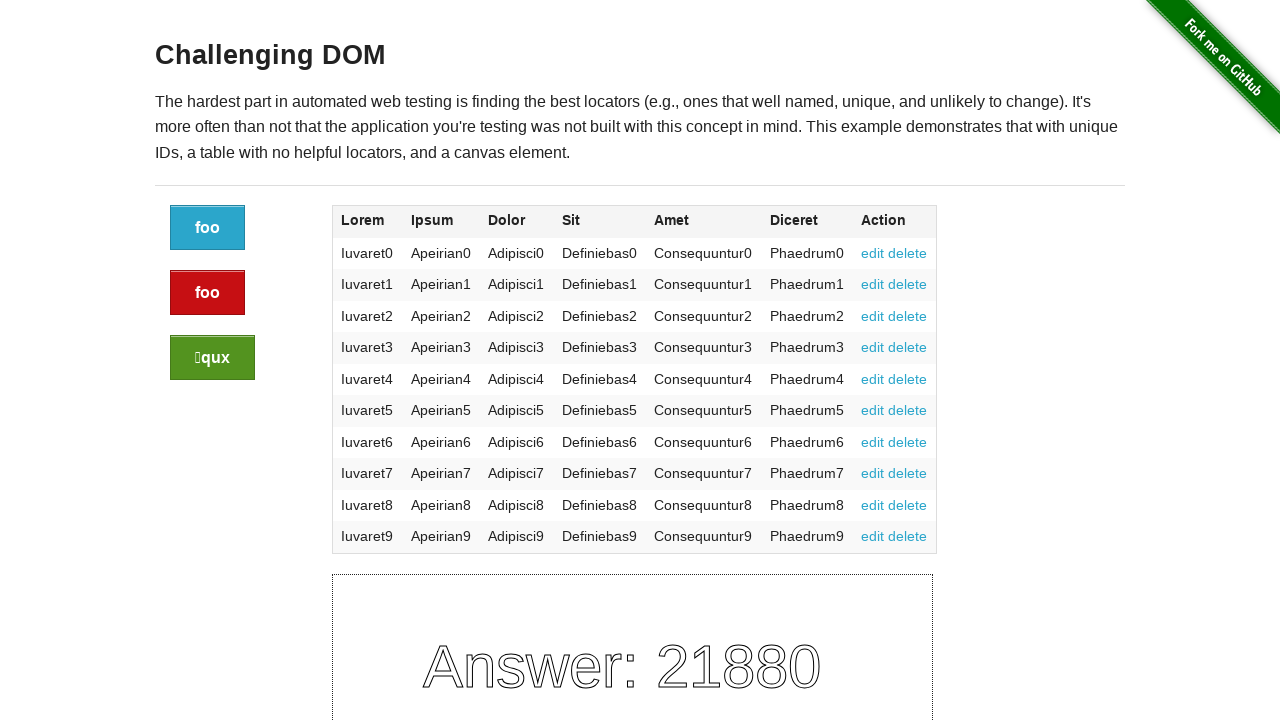

Navigated back from Challenging DOM page
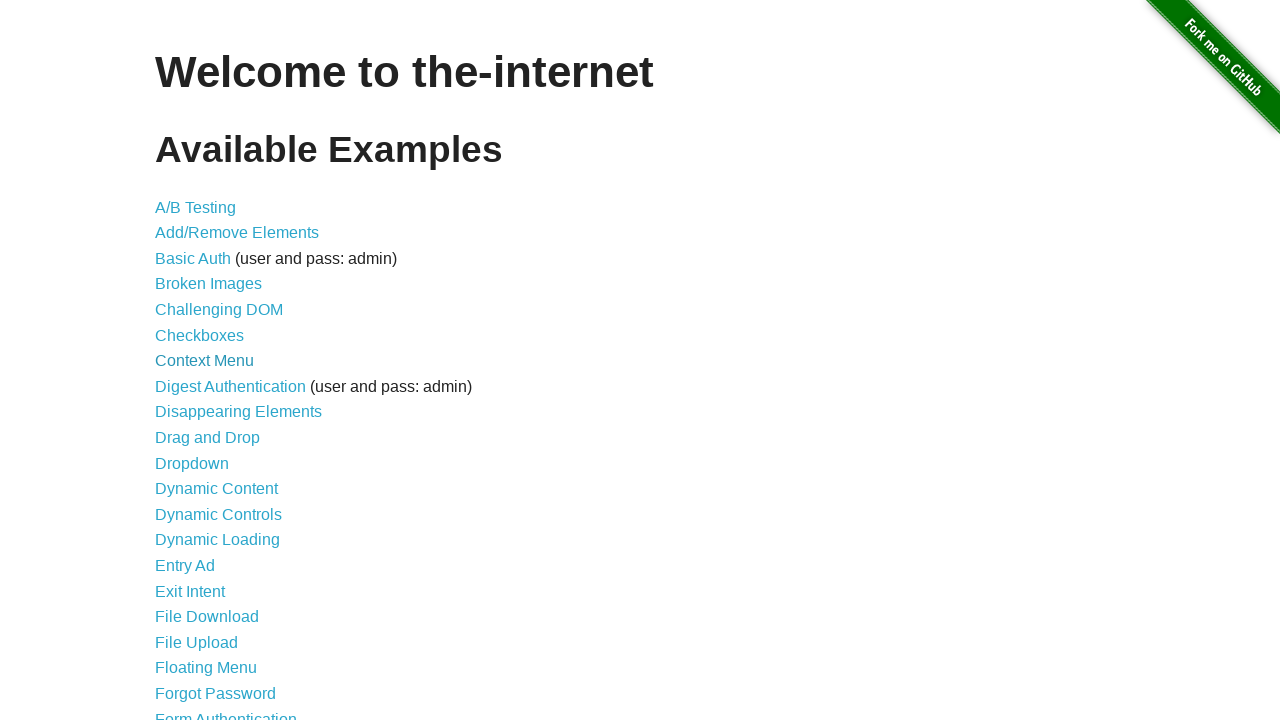

Clicked on Checkboxes link at (200, 335) on text=Checkboxes
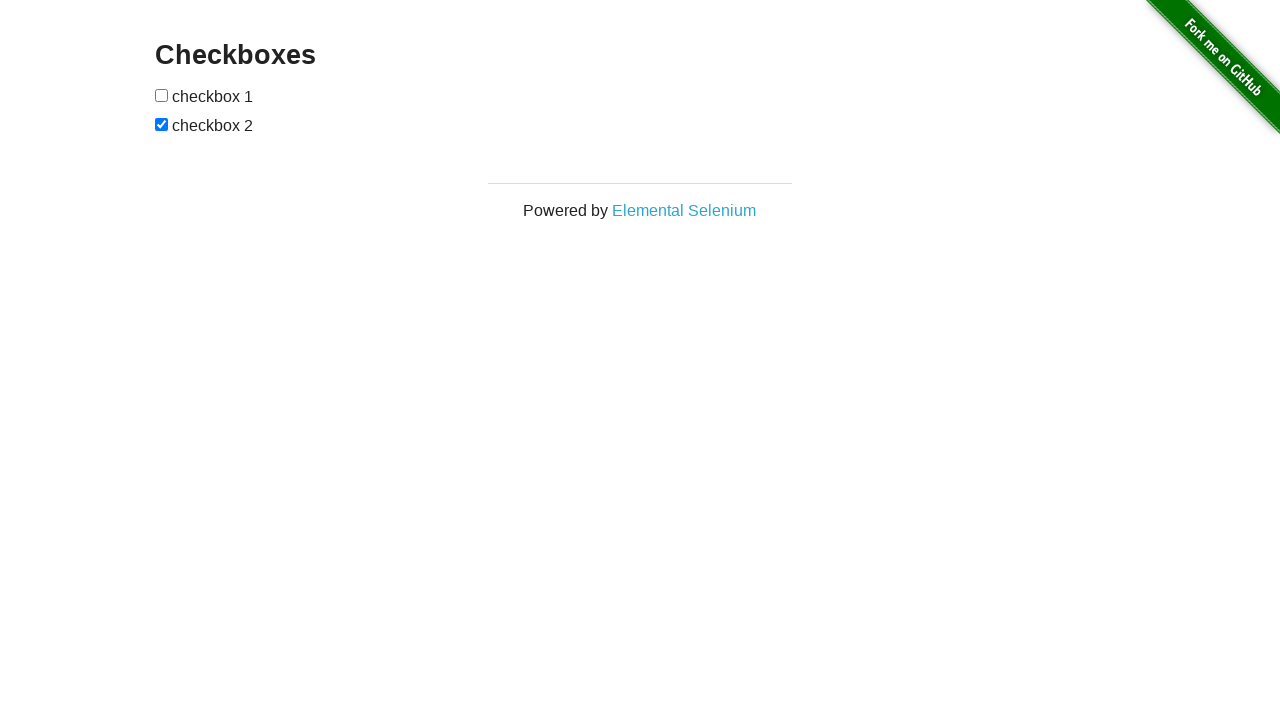

Toggled first checkbox at (162, 95) on input[type='checkbox'] >> nth=0
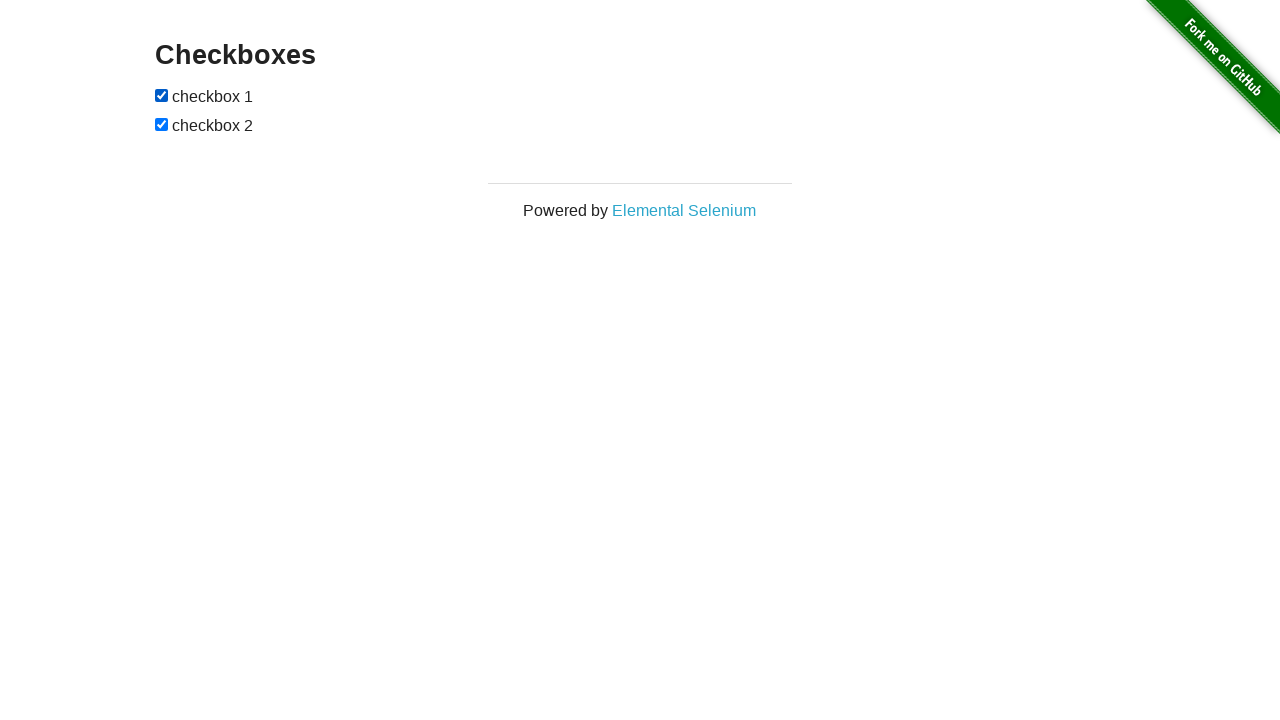

Toggled second checkbox at (162, 124) on input[type='checkbox'] >> nth=1
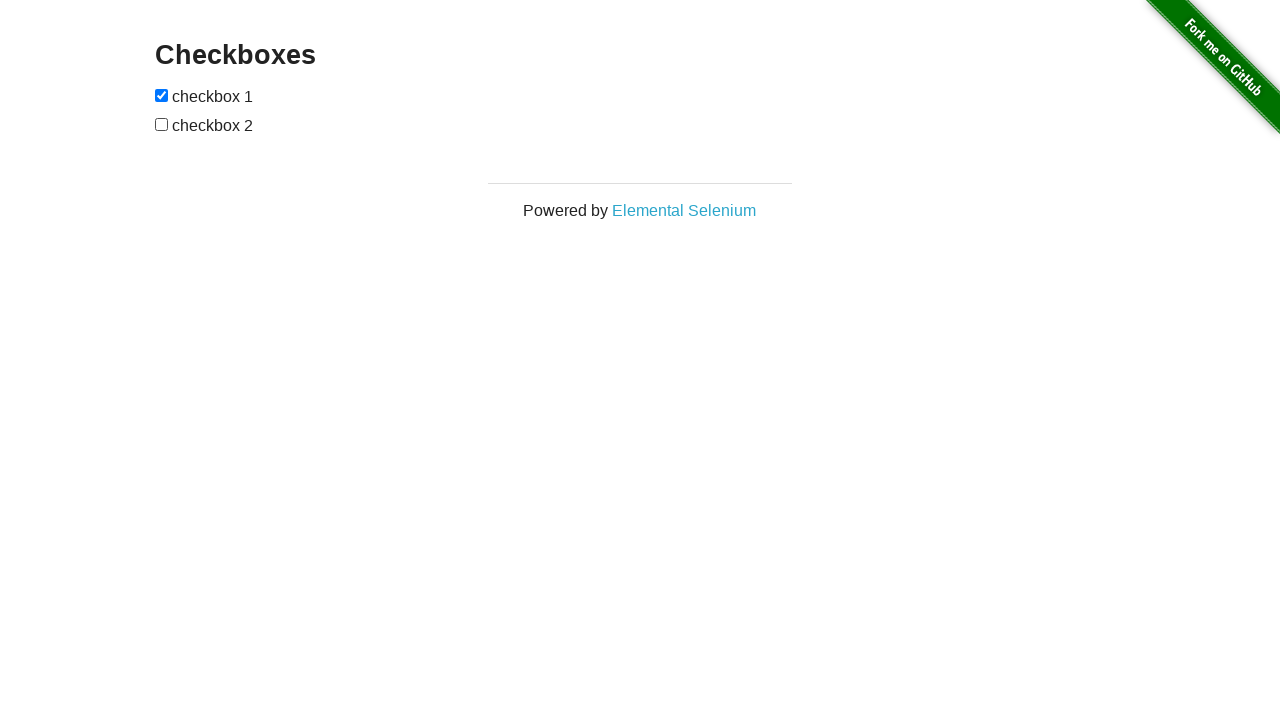

Navigated back from Checkboxes page
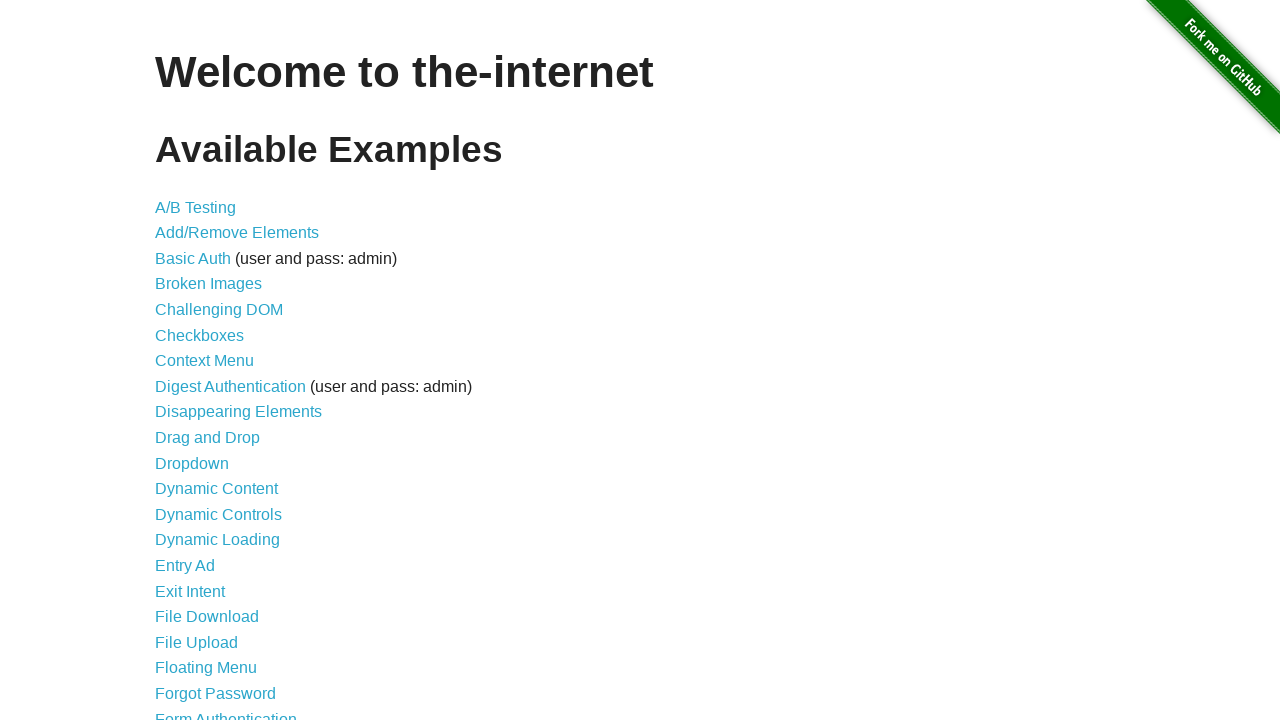

Clicked on Context Menu link at (204, 361) on text=Context Menu
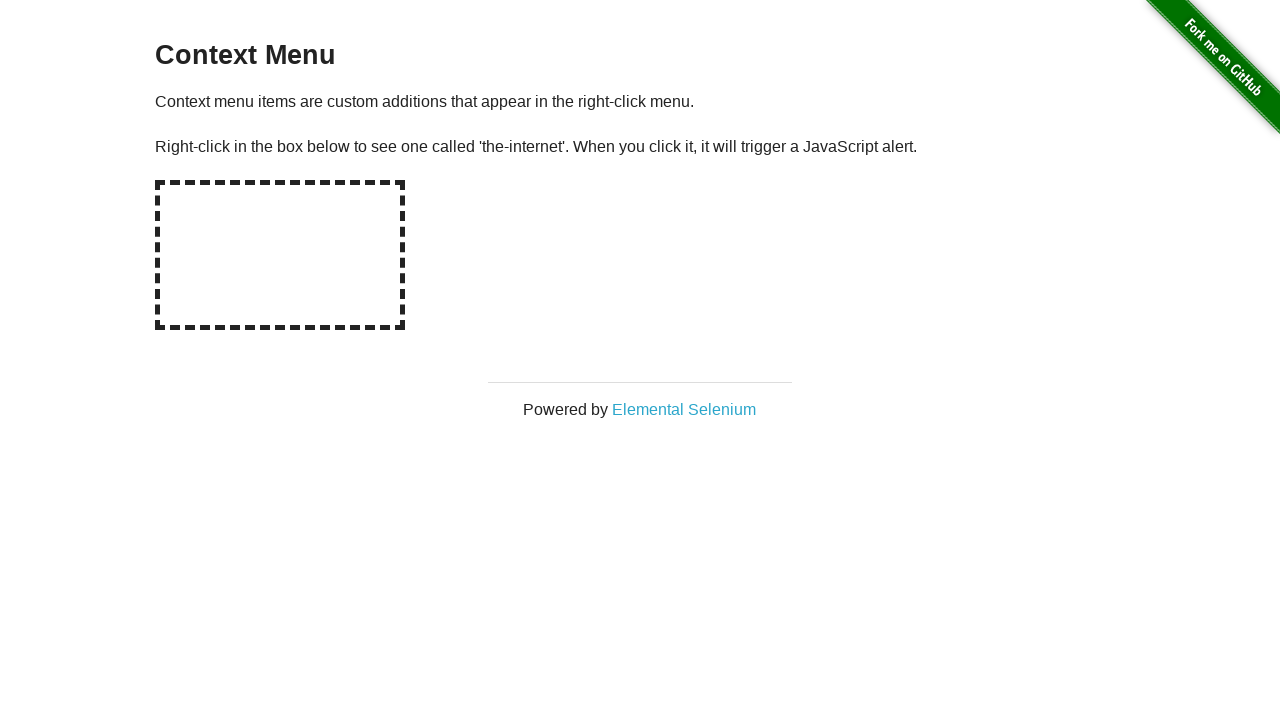

Right-clicked on hot spot area at (280, 255) on #hot-spot
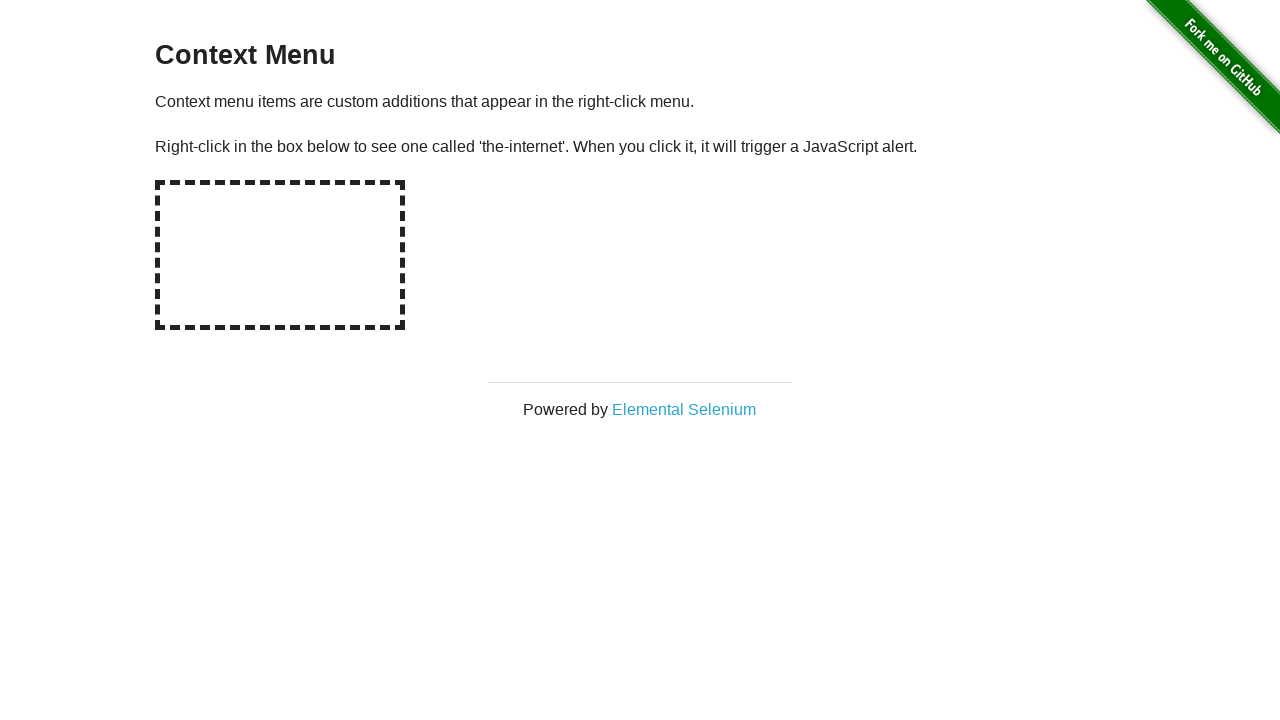

Set up dialog handler to accept alerts
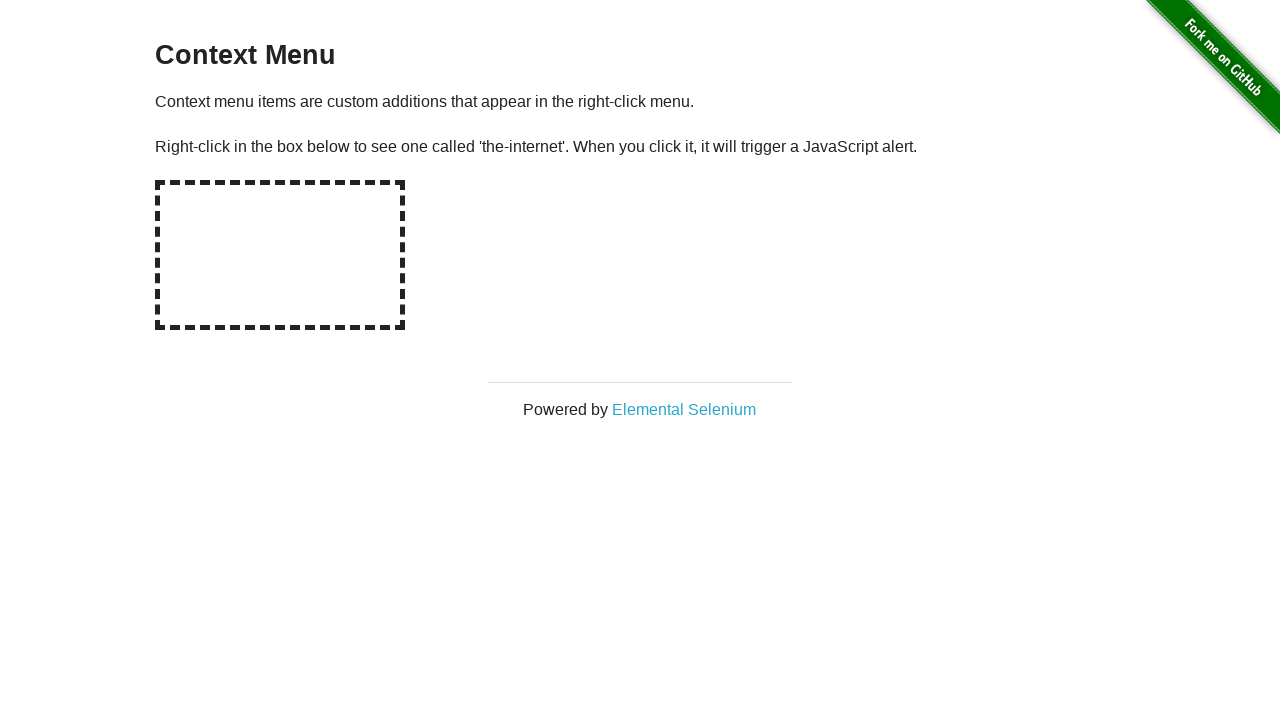

Right-clicked on hot spot area again at (280, 255) on #hot-spot
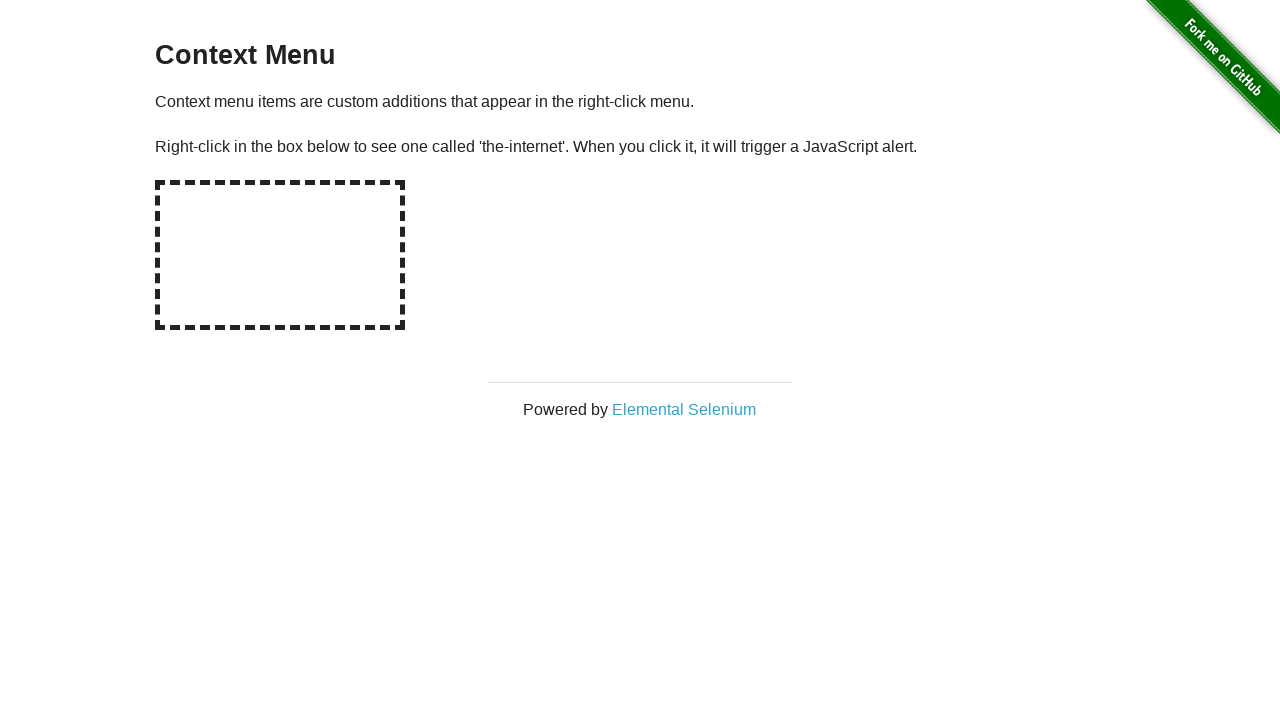

Navigated to the-internet.herokuapp.com home page
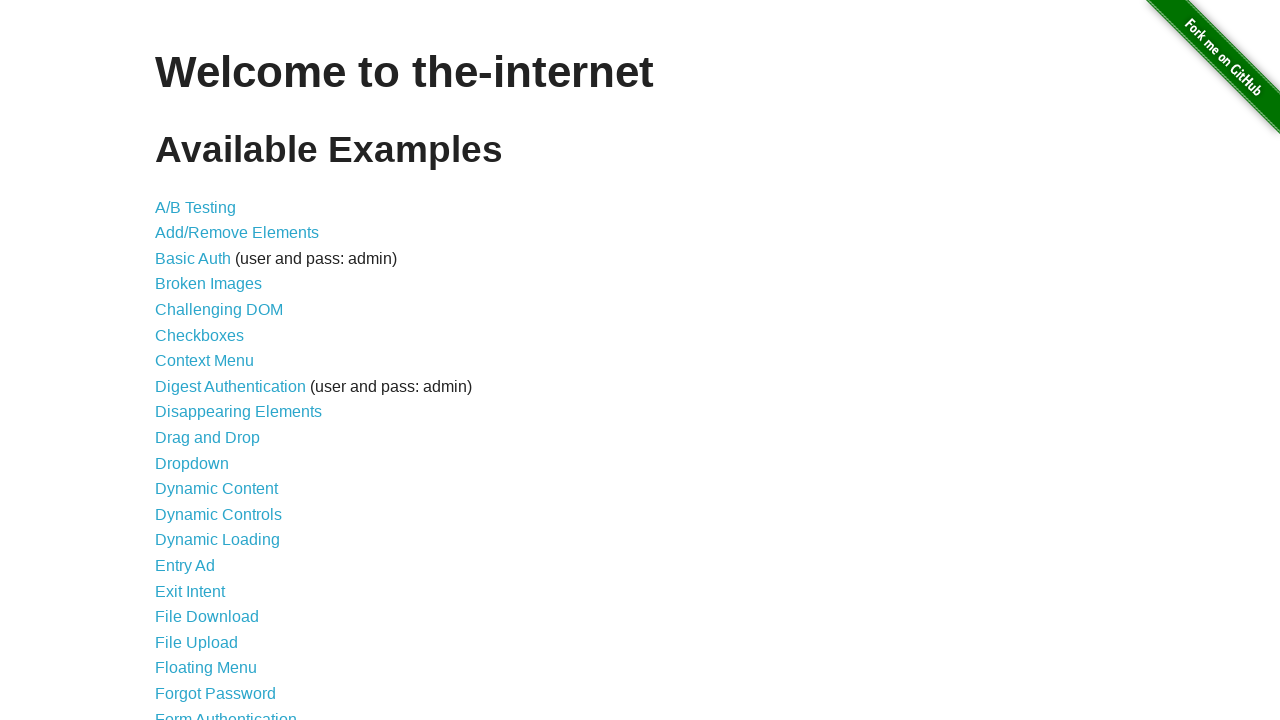

Clicked on Disappearing Elements link at (238, 412) on text=Disappearing Elements
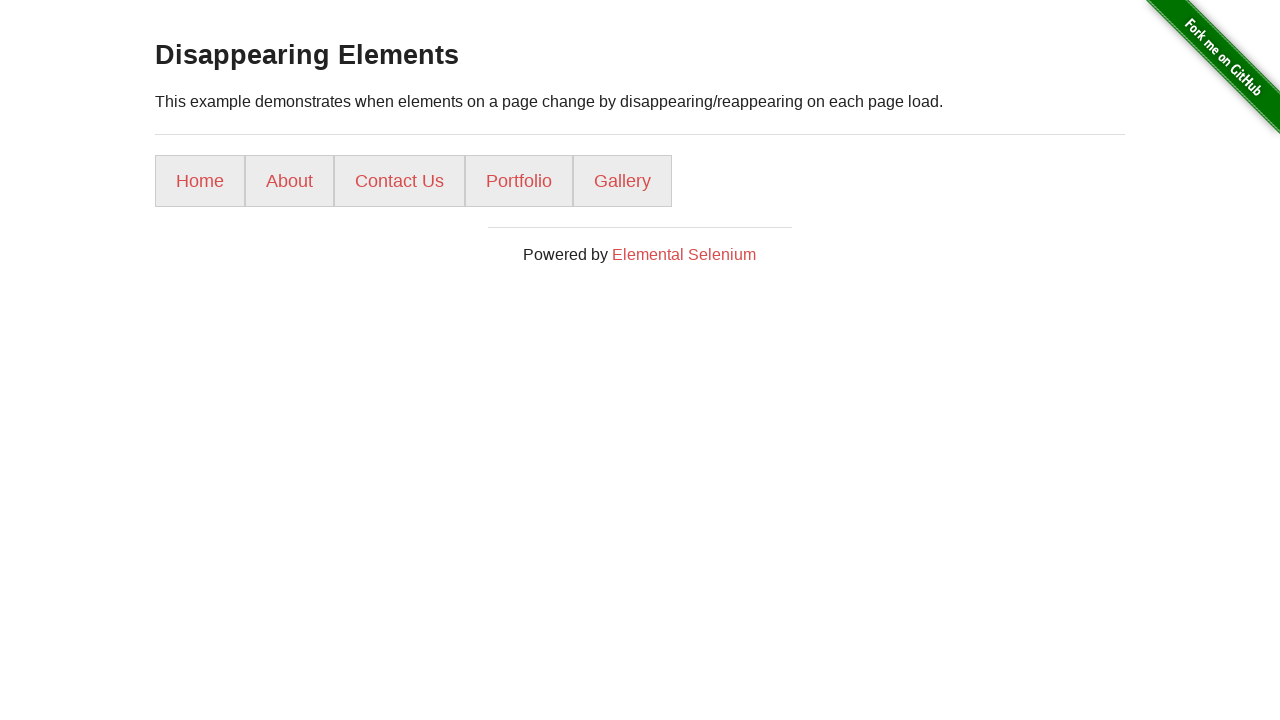

Disappearing Elements page loaded
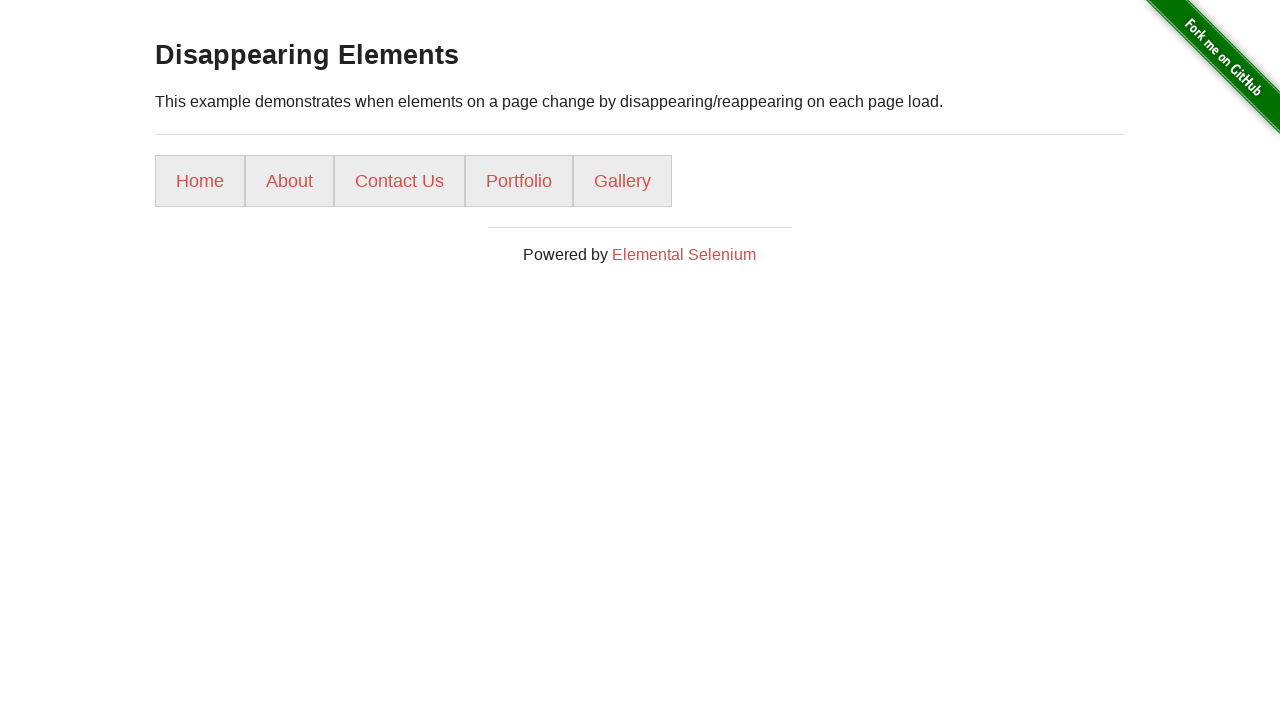

Clicked on Portfolio link if visible at (519, 181) on text=Portfolio
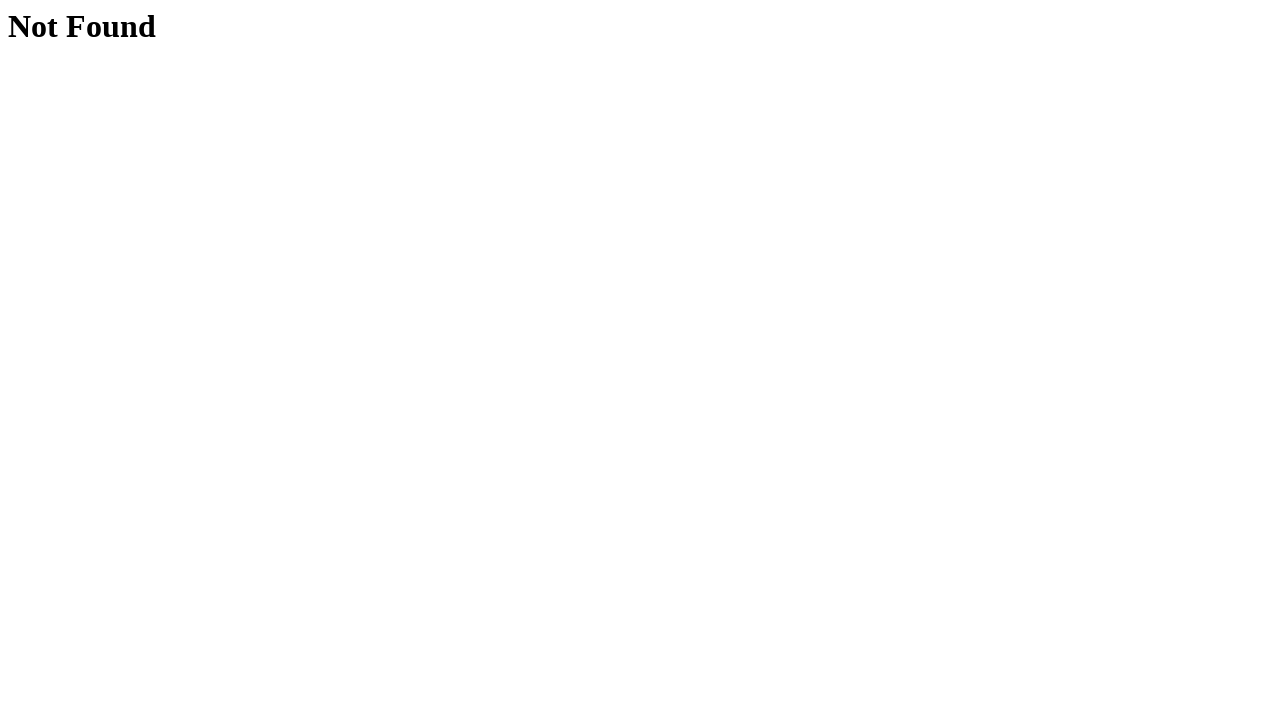

Navigated back from Portfolio
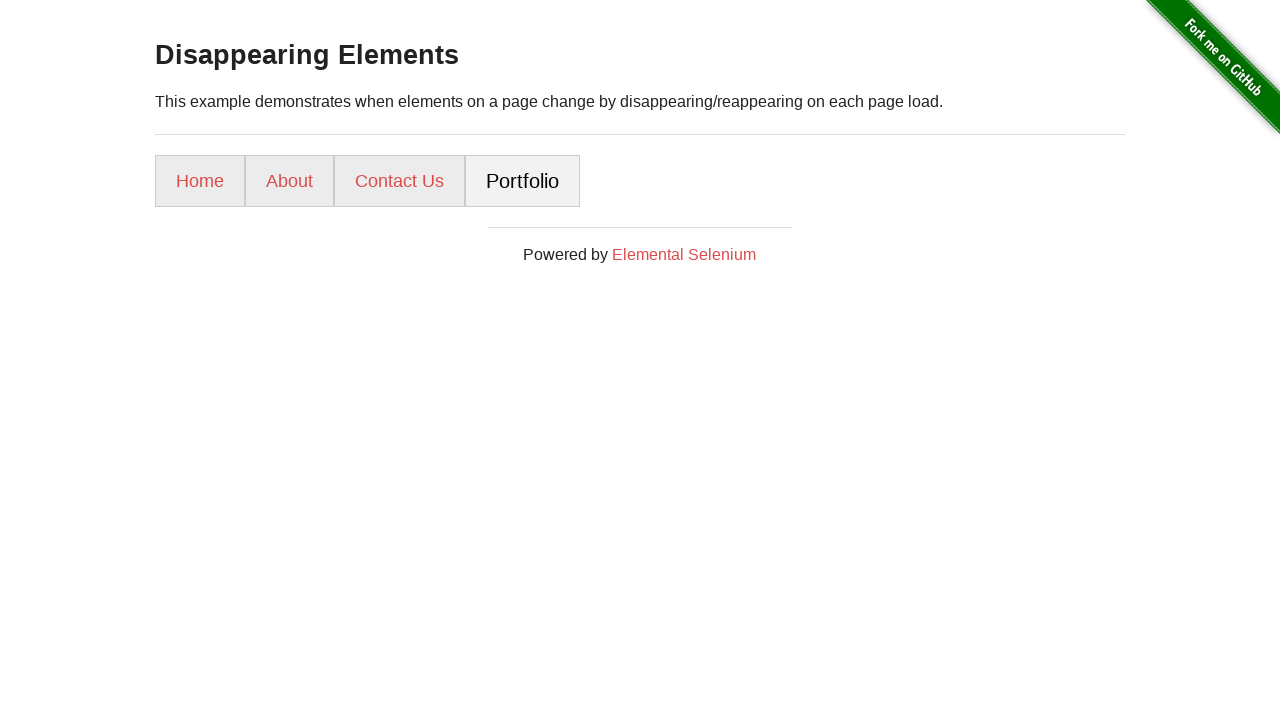

Clicked on About link if visible at (290, 181) on text=About
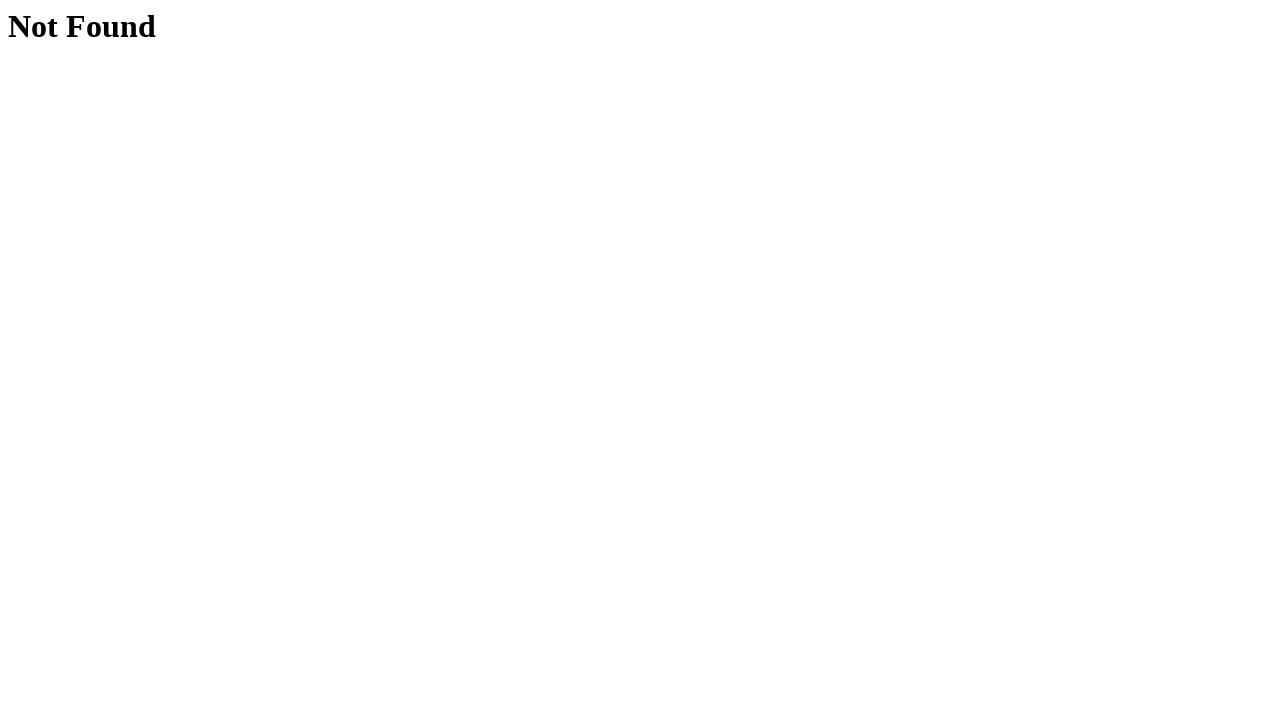

Navigated back from About
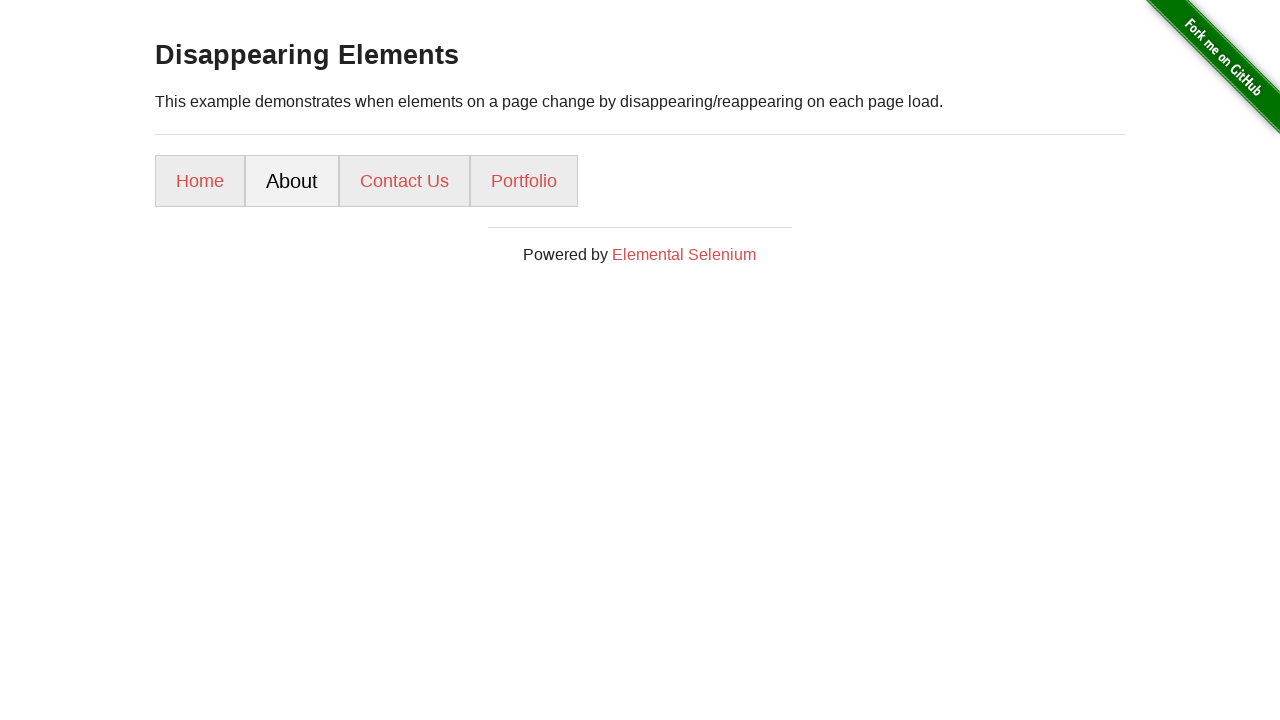

Clicked on Home link if visible at (200, 181) on text=Home
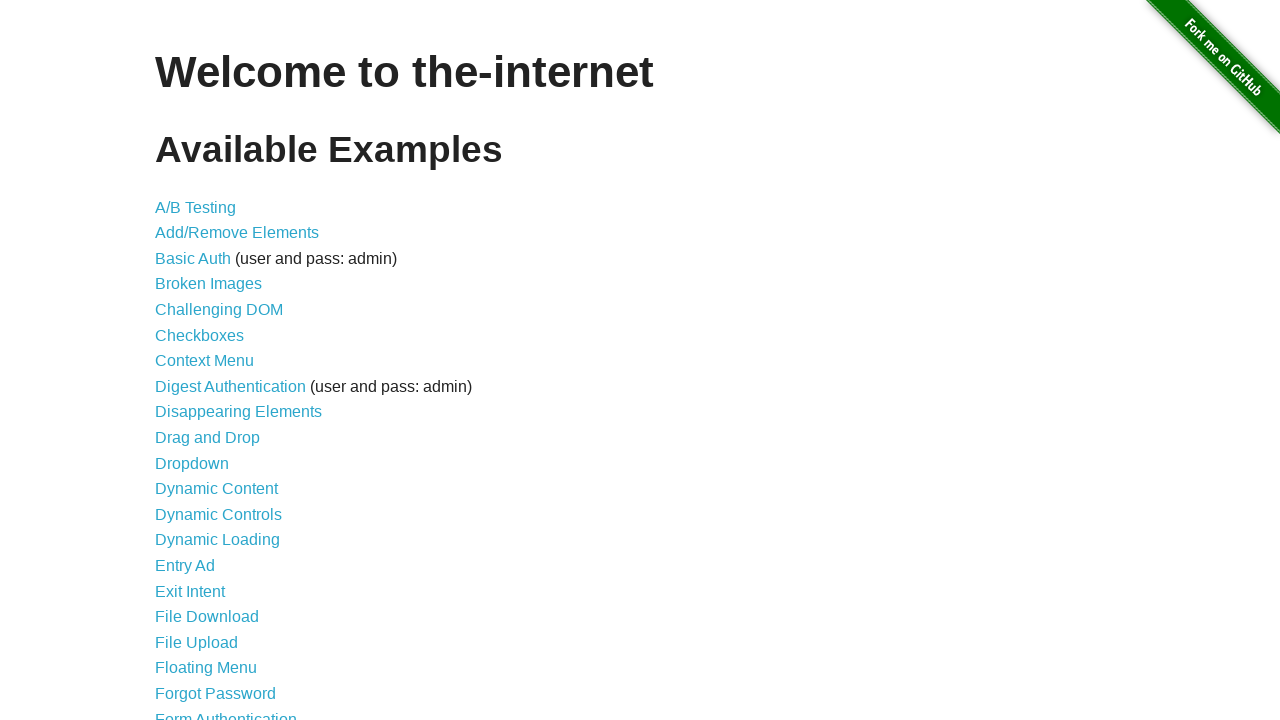

Navigated to the-internet.herokuapp.com home page
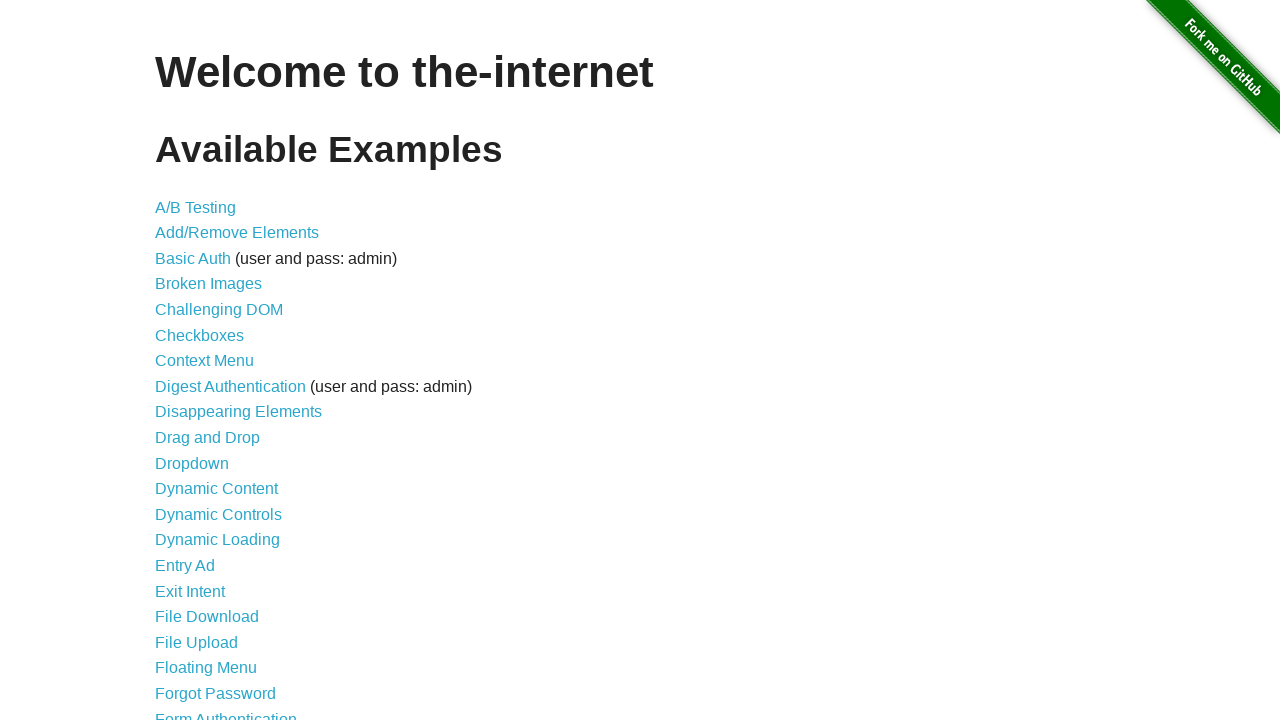

Clicked on Drag and Drop link at (208, 438) on text=Drag and Drop
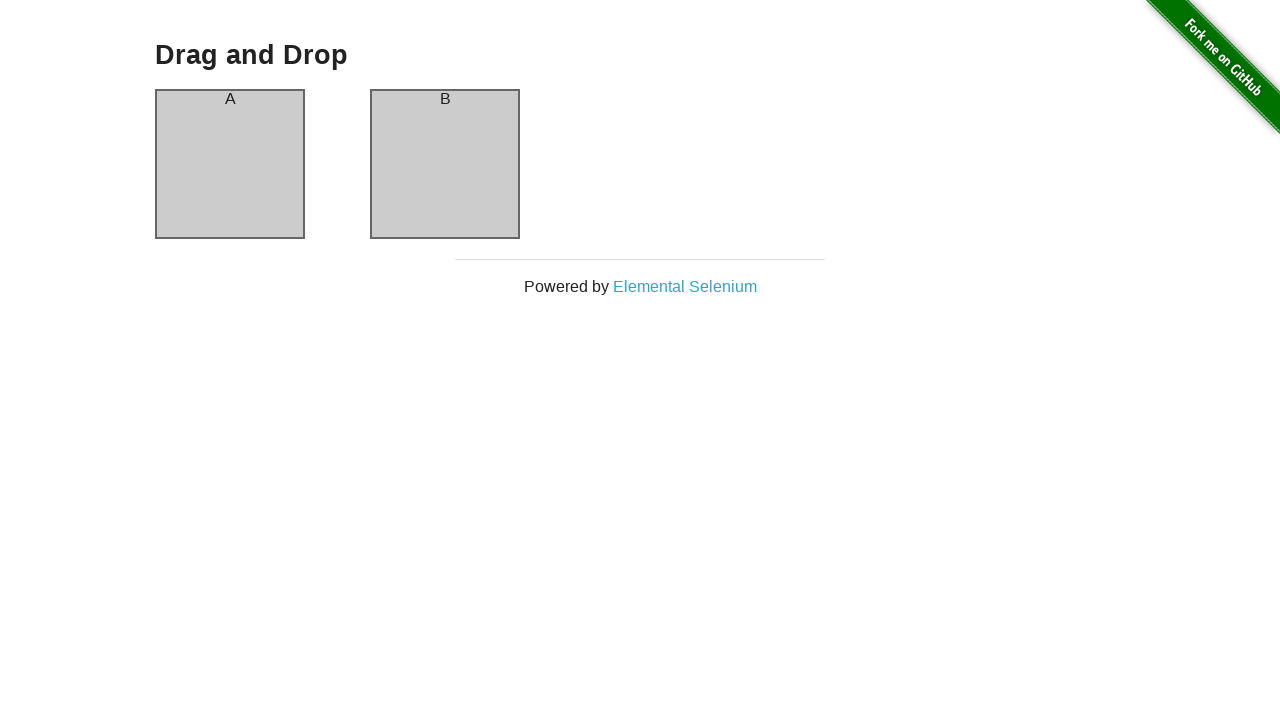

Drag and Drop elements loaded
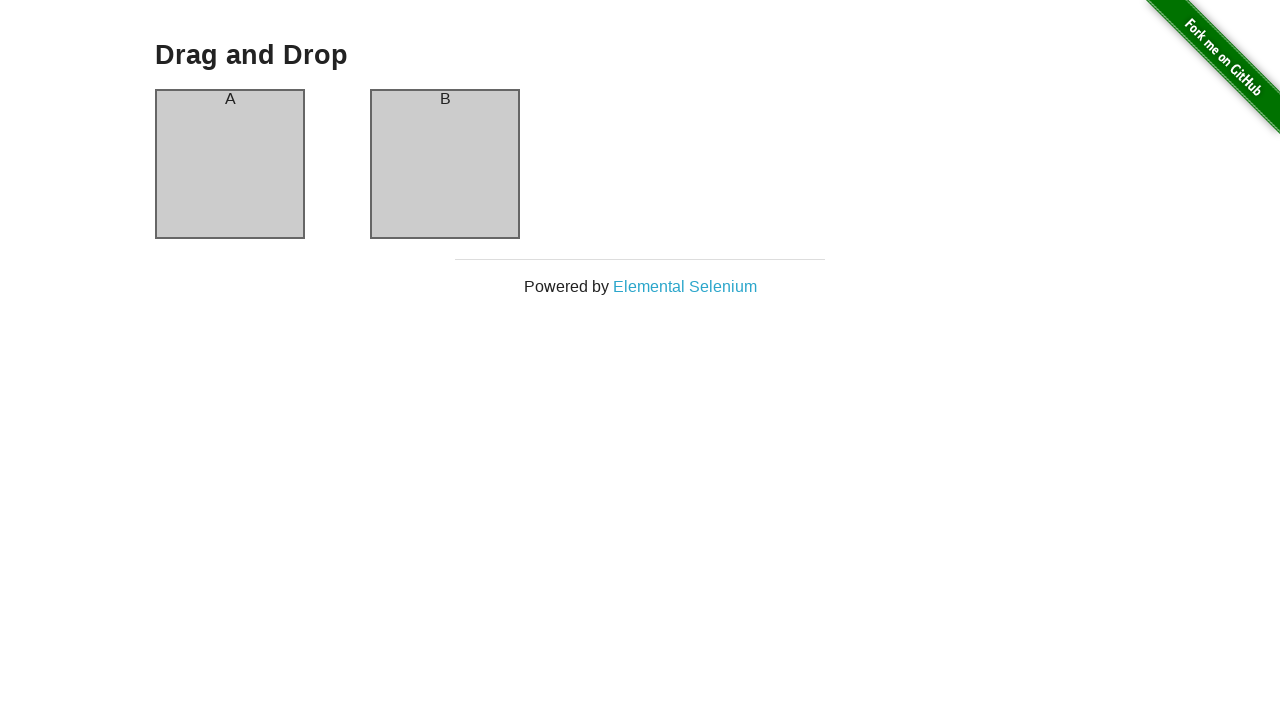

Dragged column A to column B position at (445, 164)
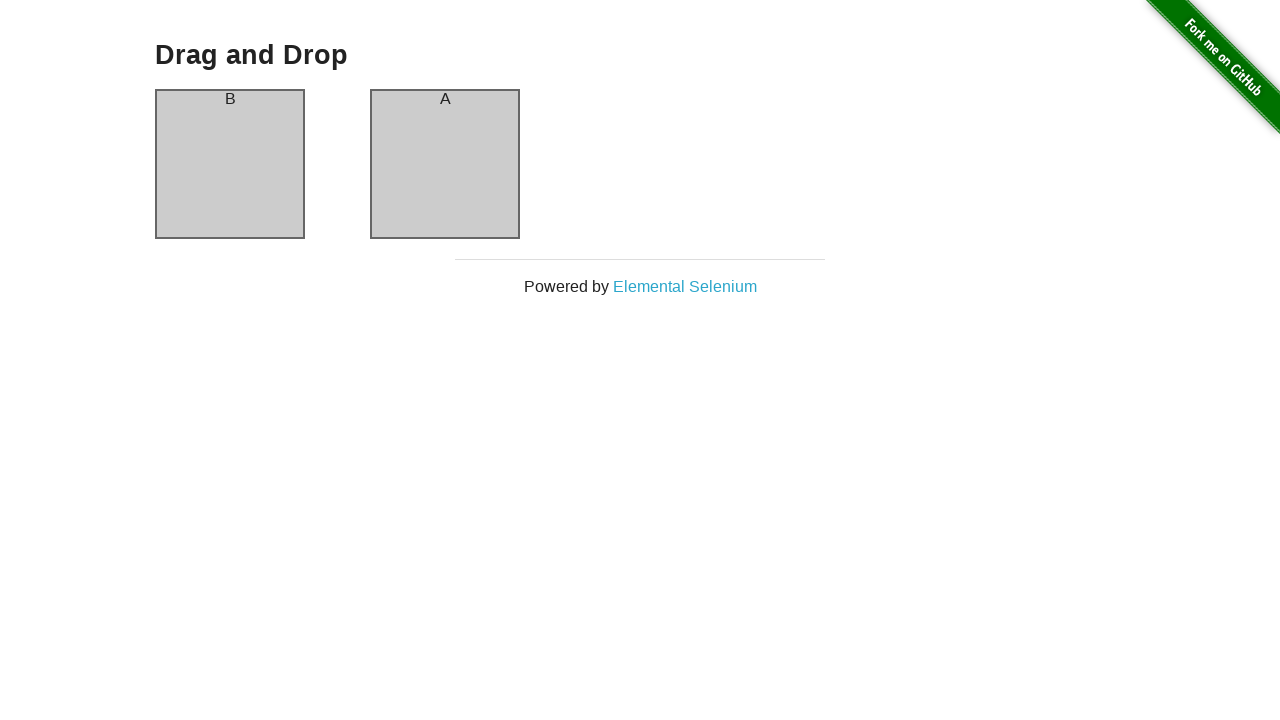

Navigated back from Drag and Drop page
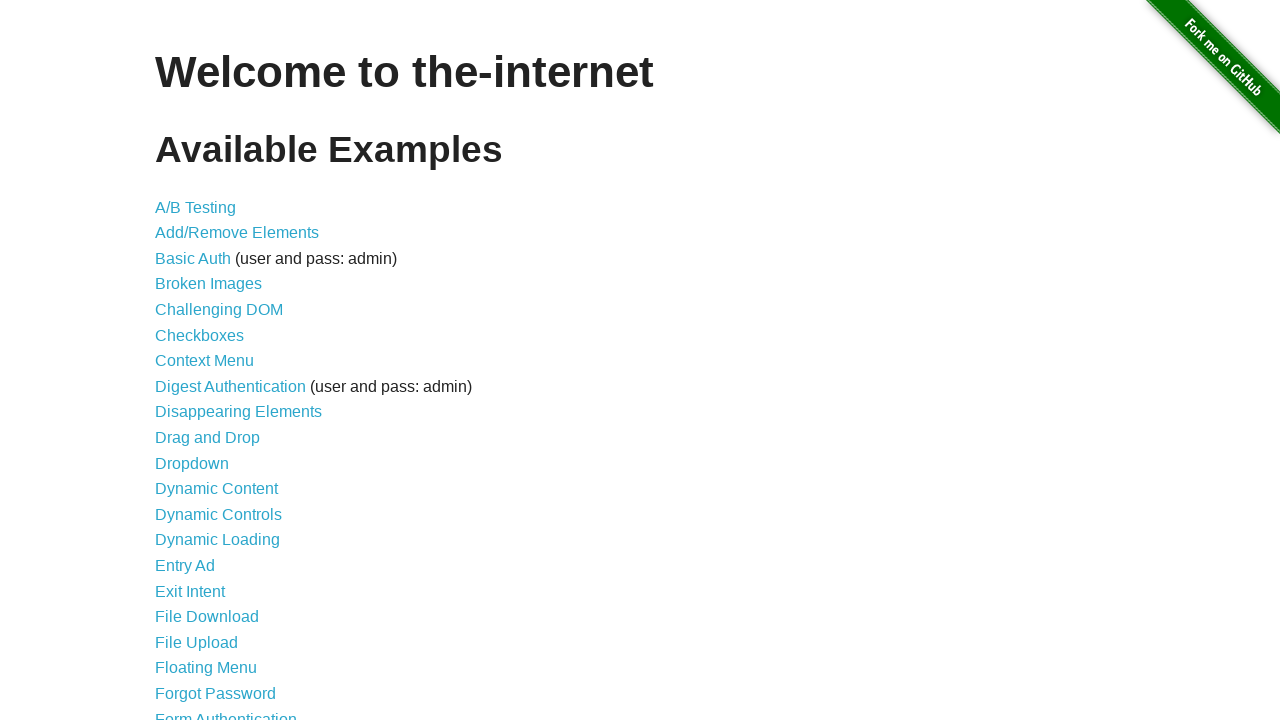

Clicked on Dropdown link at (192, 463) on text=Dropdown
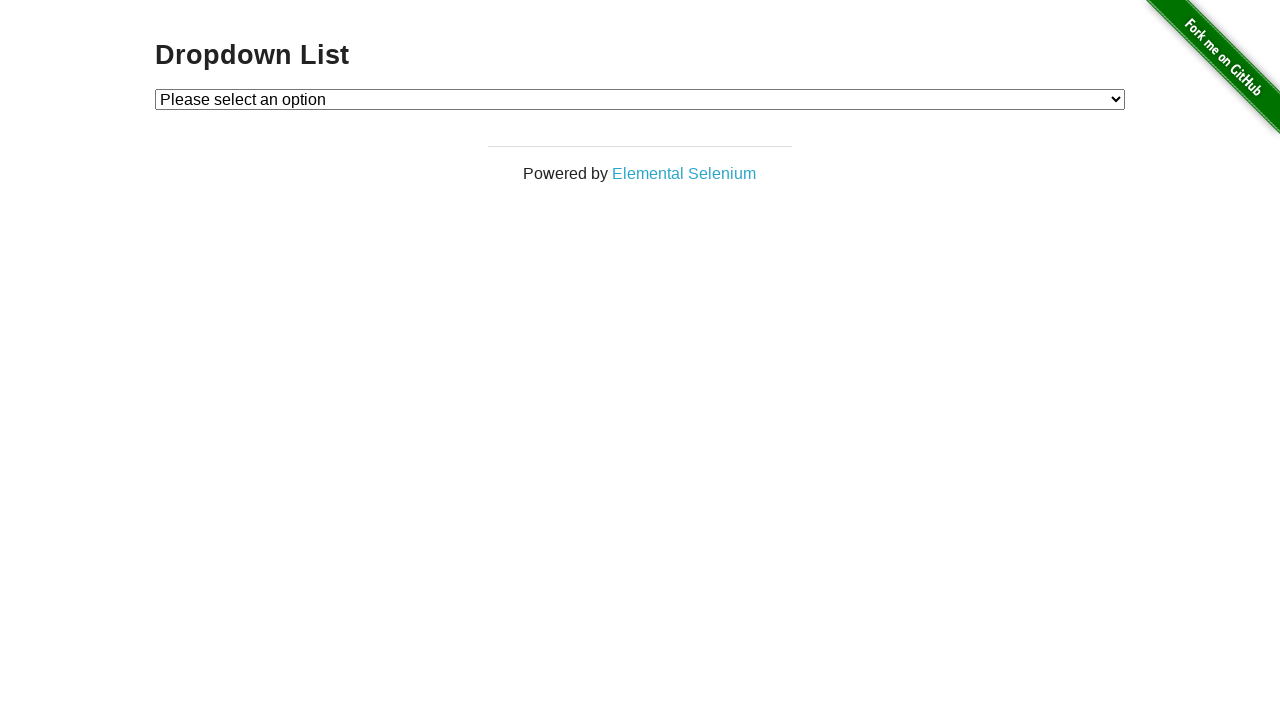

Selected option 1 from dropdown on #dropdown
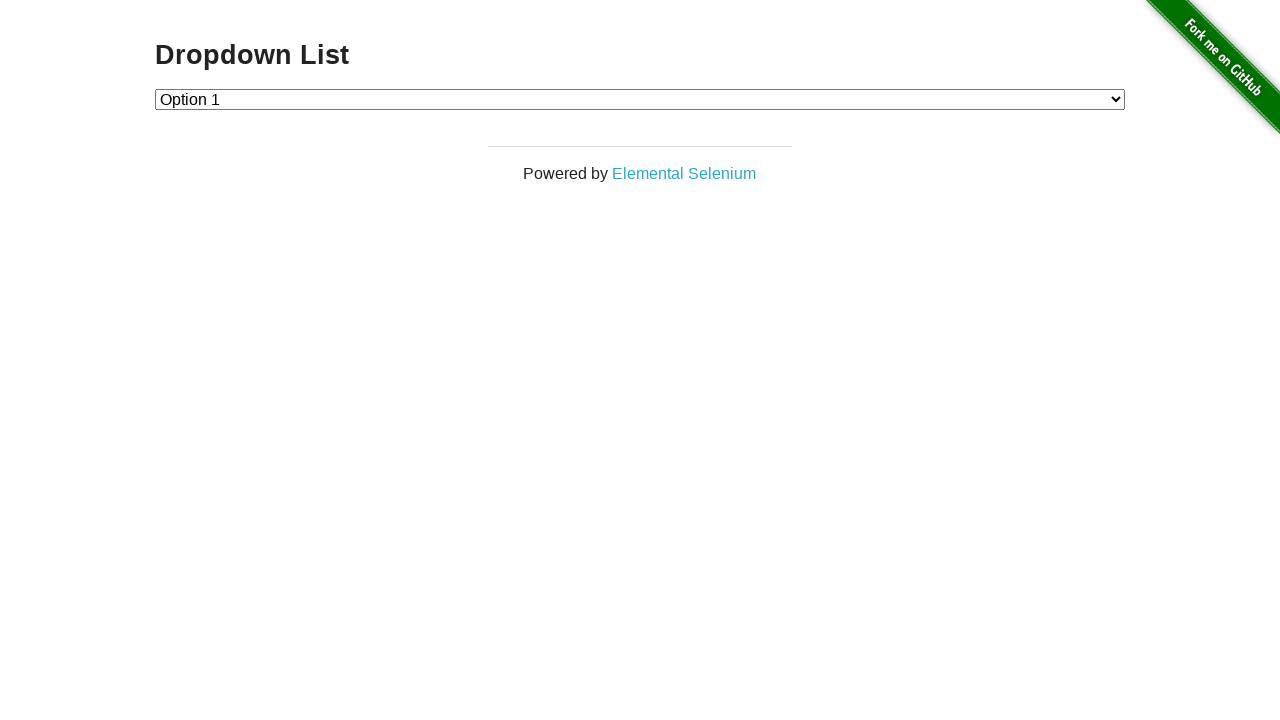

Selected option 2 from dropdown on #dropdown
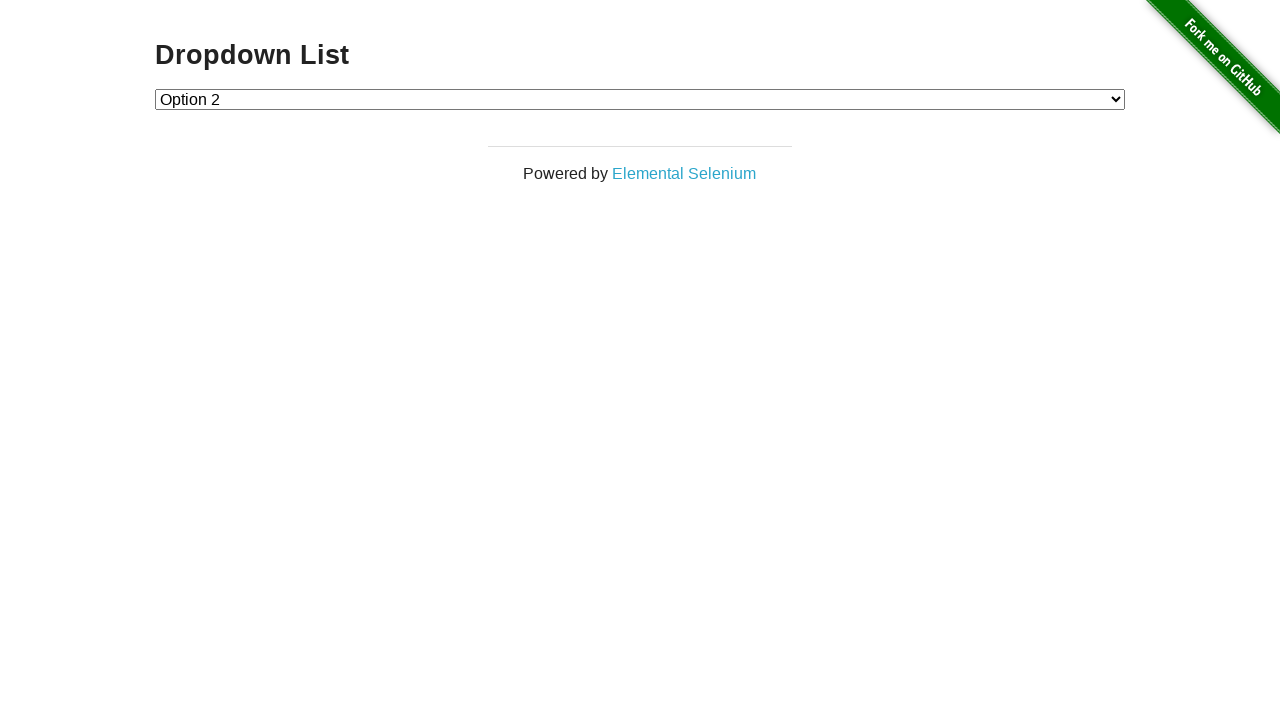

Navigated back from Dropdown page
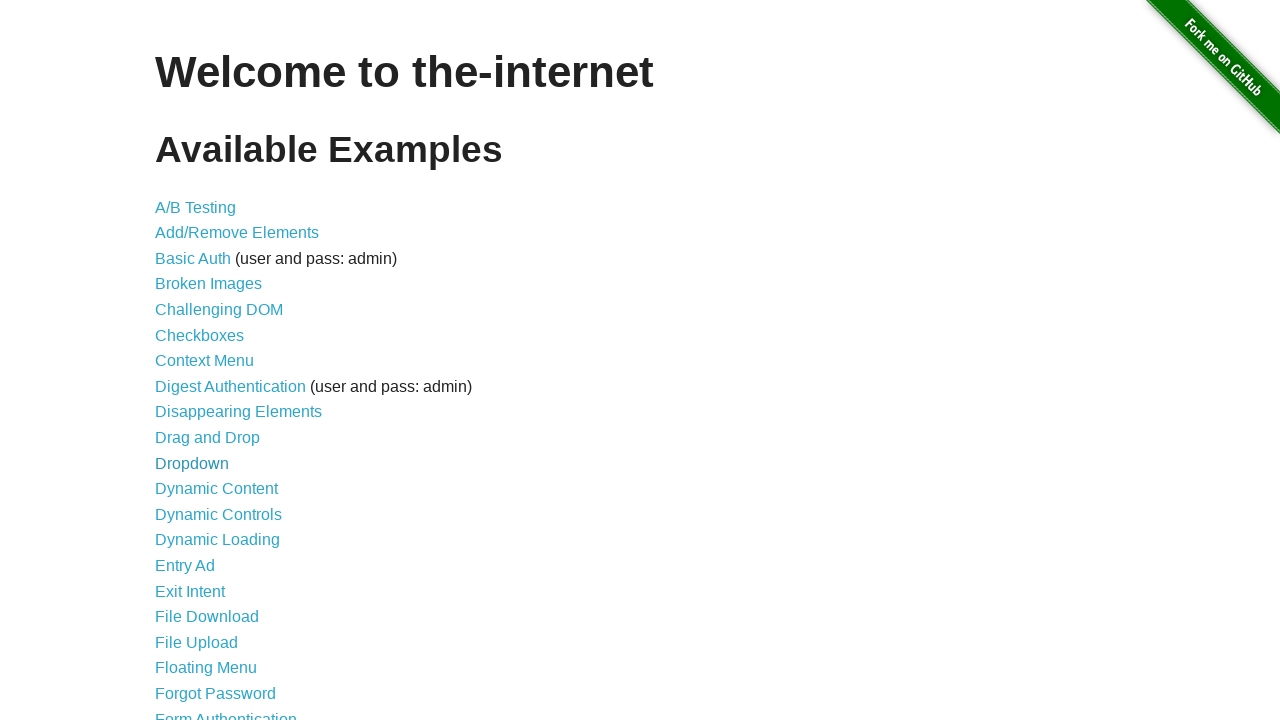

Clicked on Dynamic Content link at (216, 489) on text=Dynamic Content
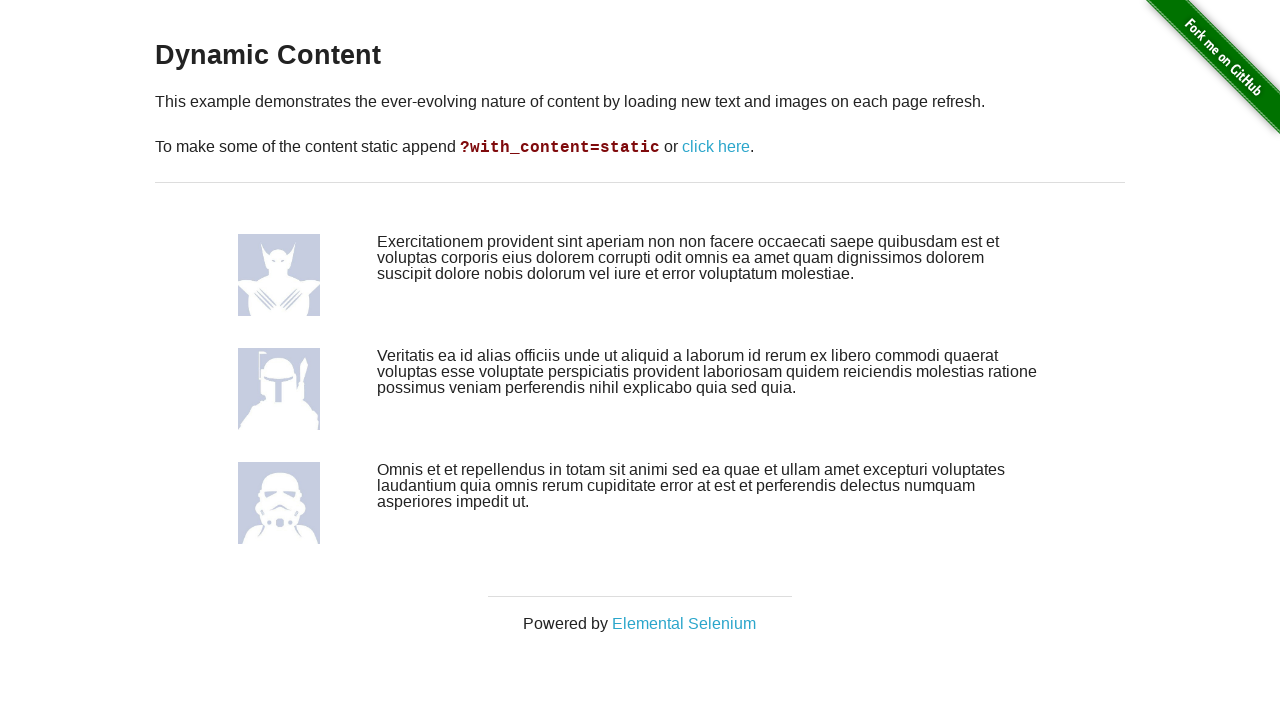

Dynamic Content page loaded with refresh link
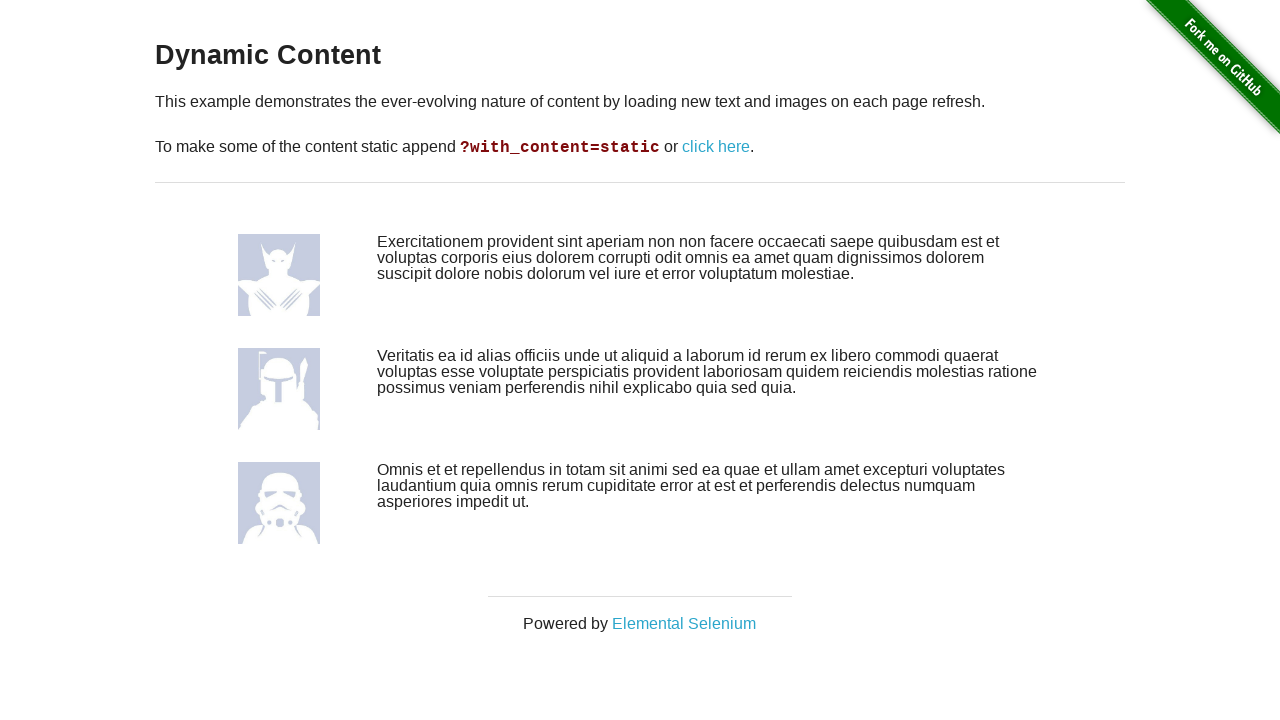

Clicked refresh link (iteration 1) at (716, 147) on text=click here
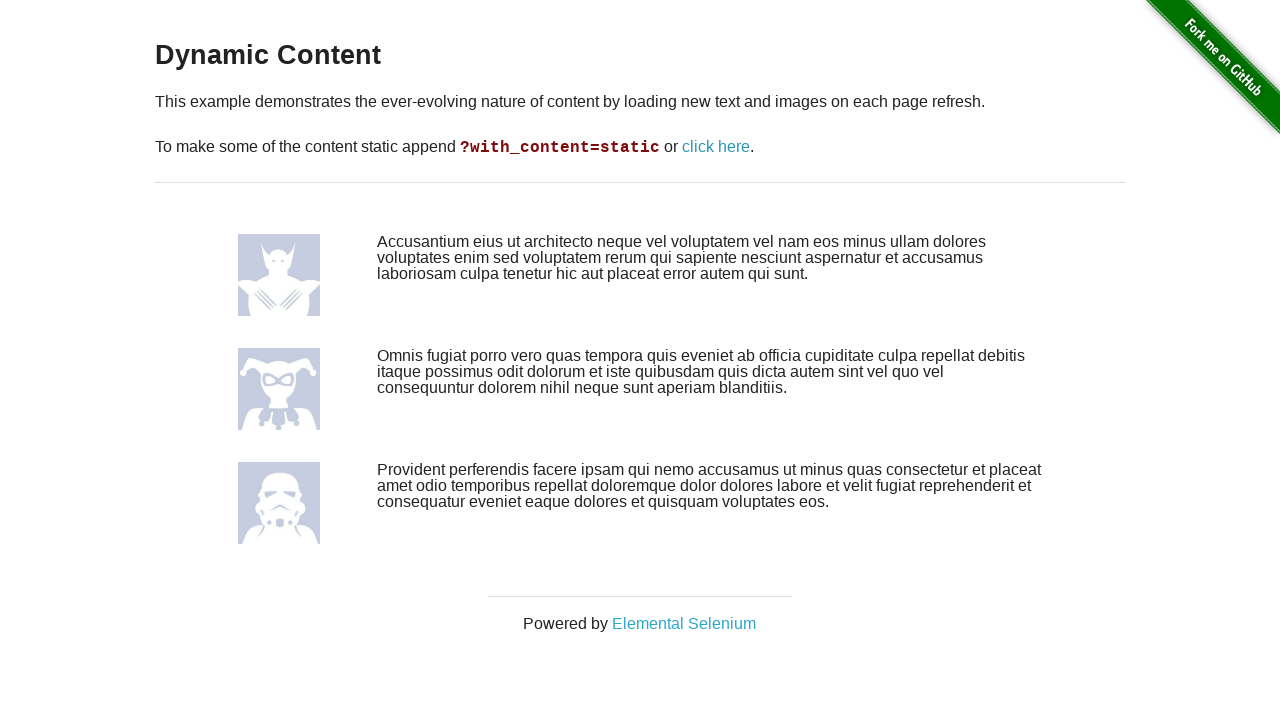

Dynamic content refreshed (iteration 1)
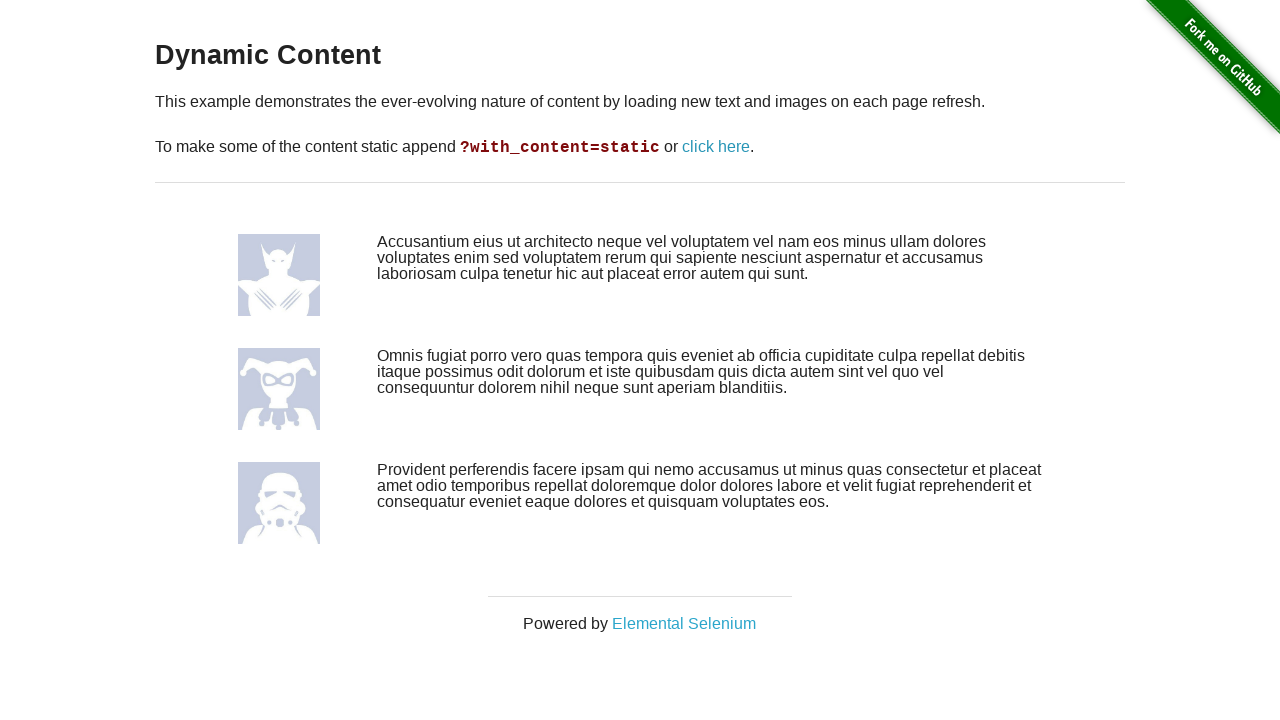

Clicked refresh link (iteration 2) at (716, 147) on text=click here
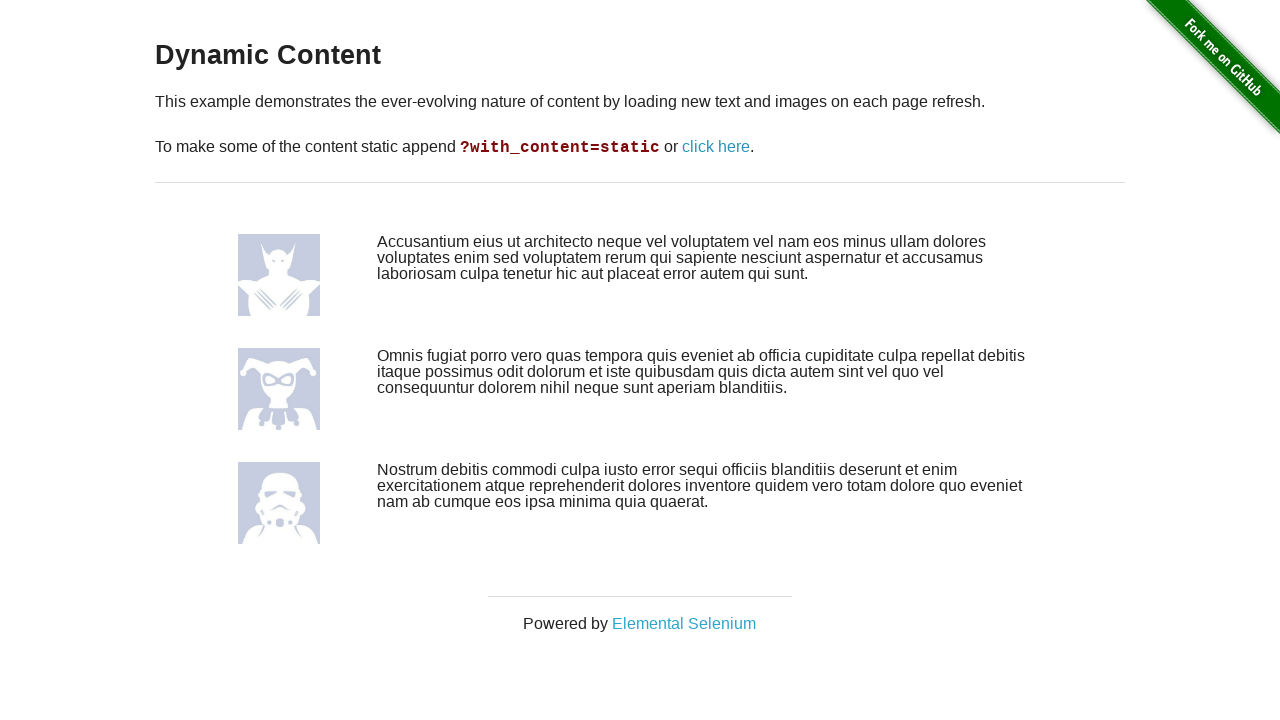

Dynamic content refreshed (iteration 2)
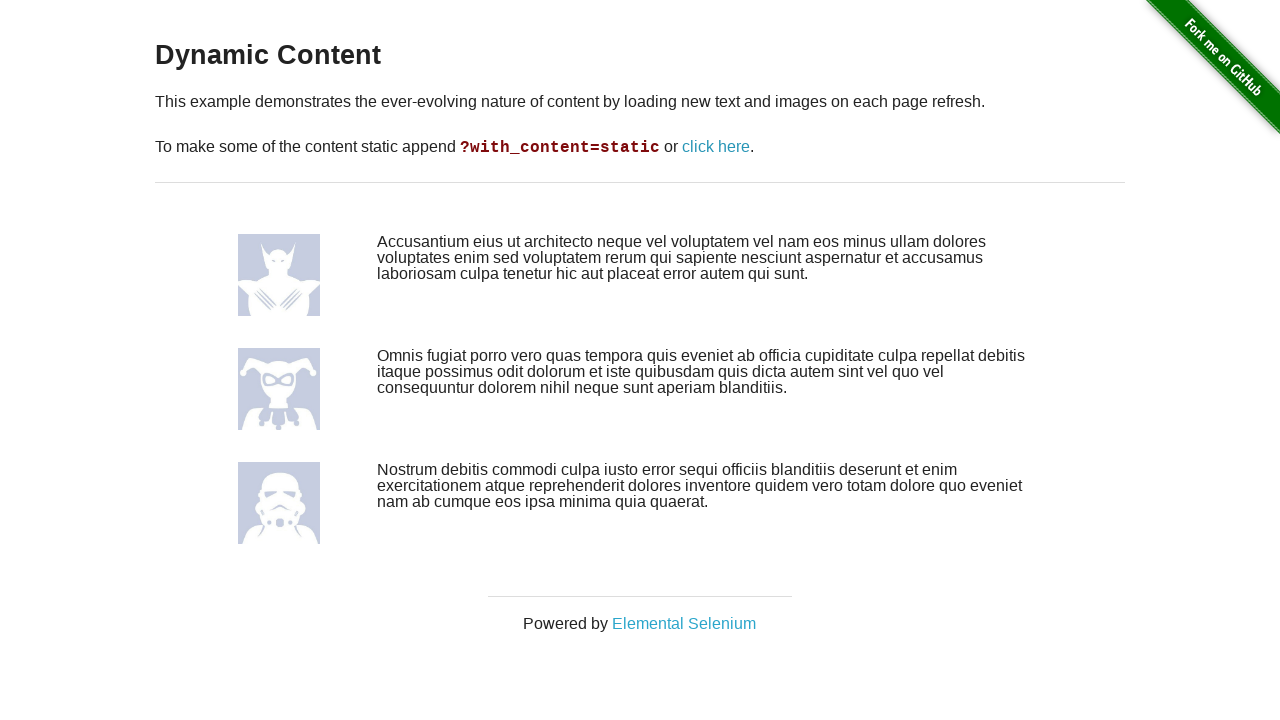

Clicked refresh link (iteration 3) at (716, 147) on text=click here
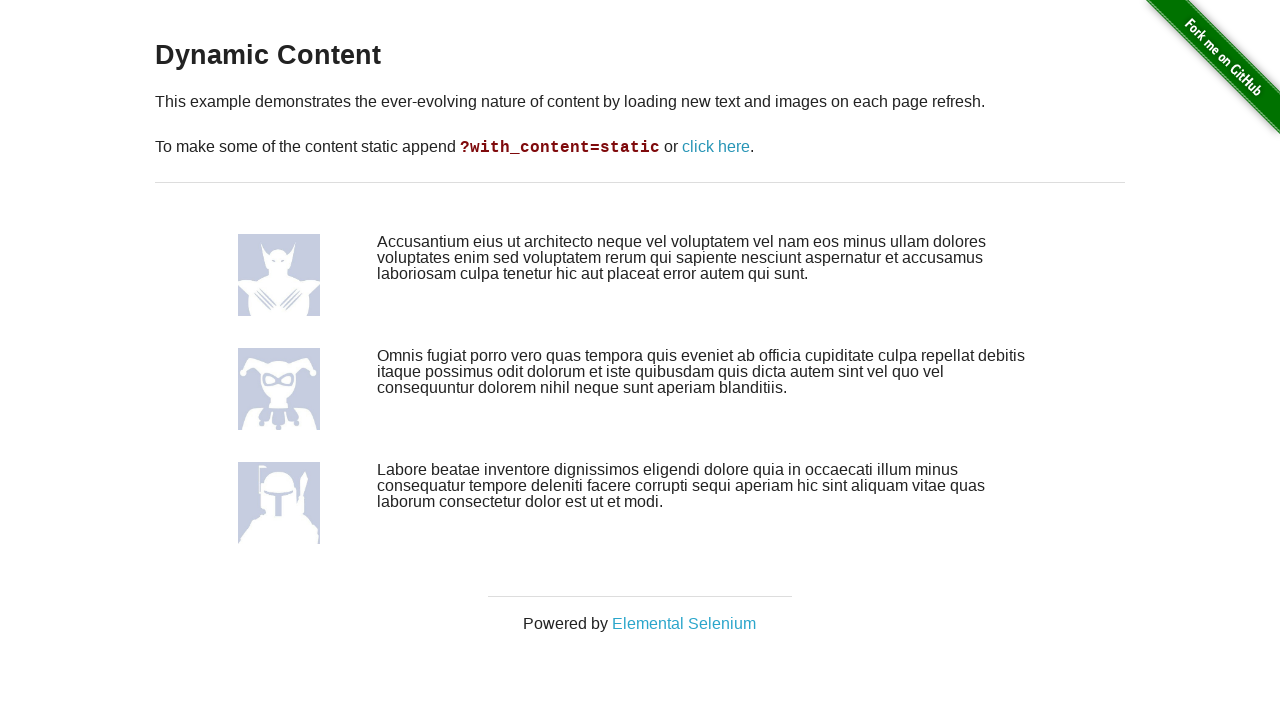

Dynamic content refreshed (iteration 3)
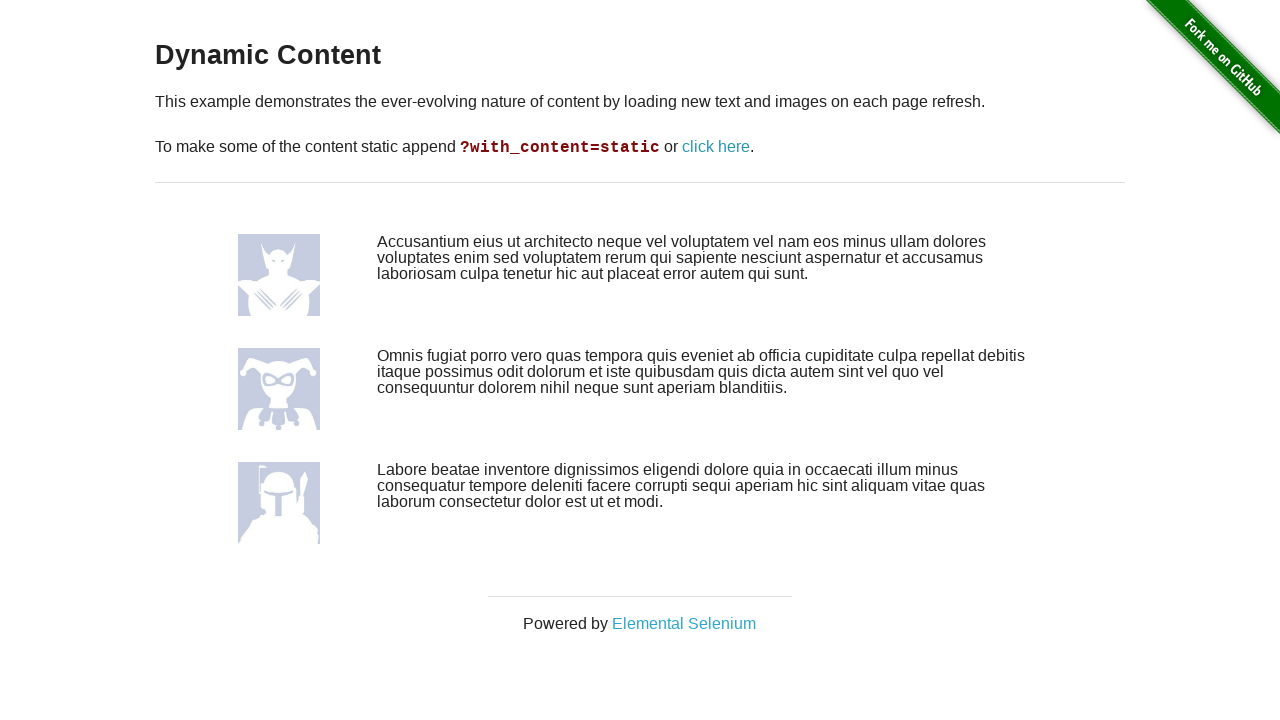

Navigated to the-internet.herokuapp.com home page
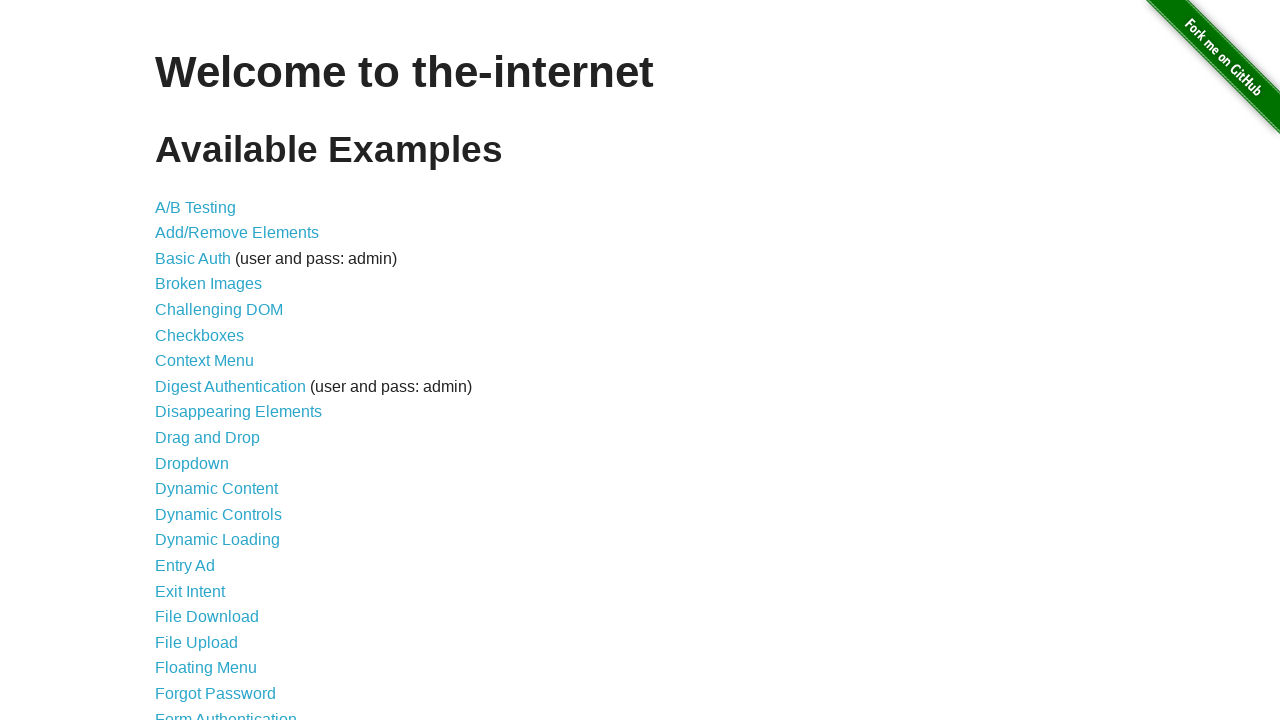

Clicked on Dynamic Controls link at (218, 514) on text=Dynamic Controls
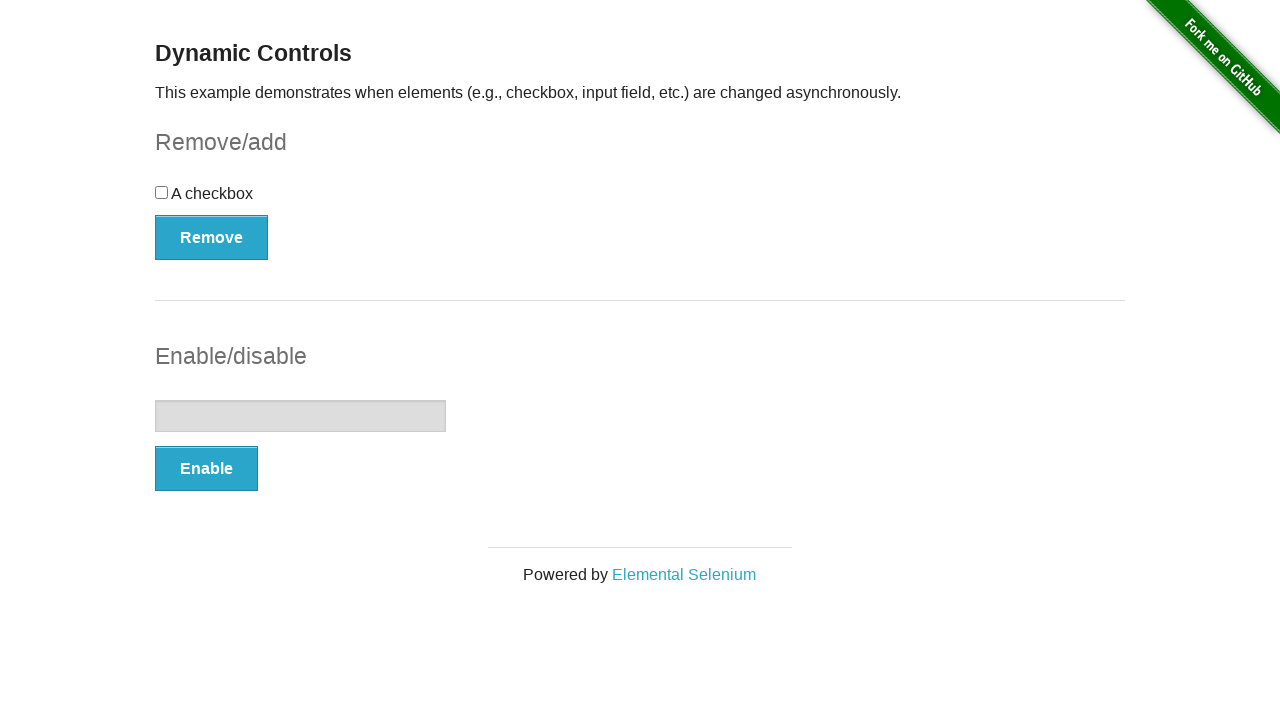

Clicked on checkbox in Dynamic Controls at (162, 192) on input[type='checkbox']
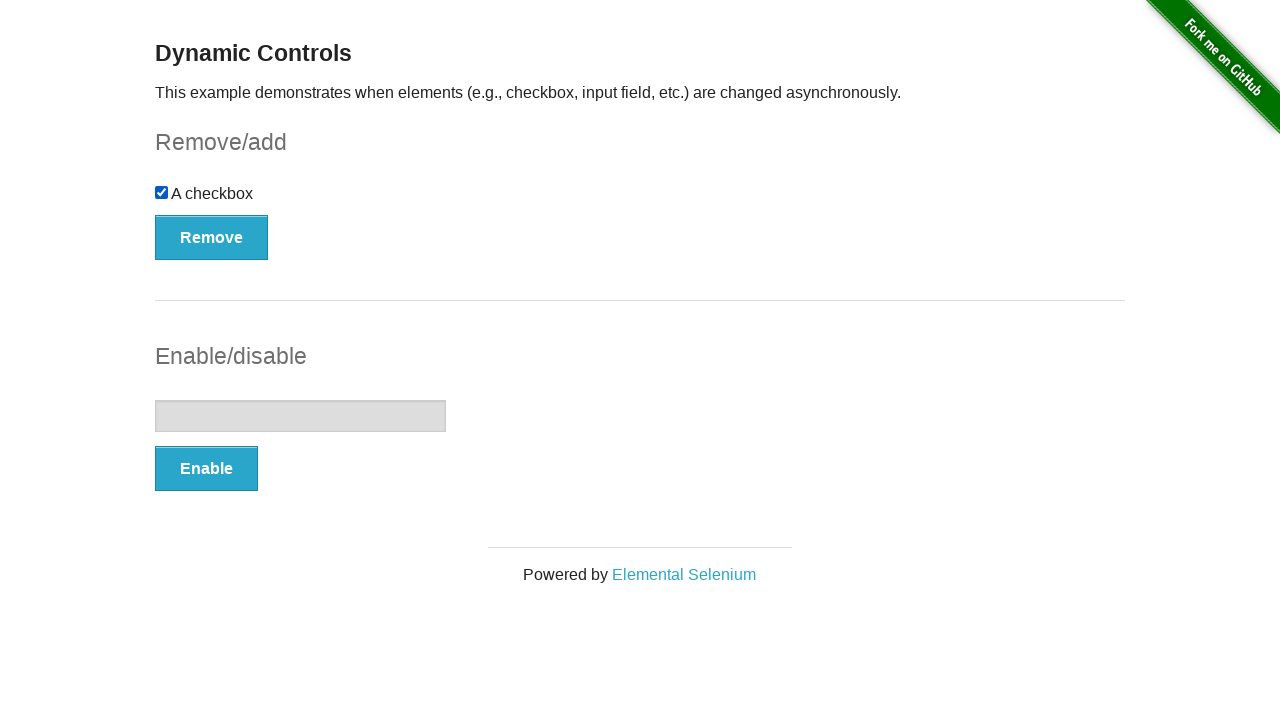

Clicked Remove button to remove checkbox at (212, 237) on button:has-text('Remove')
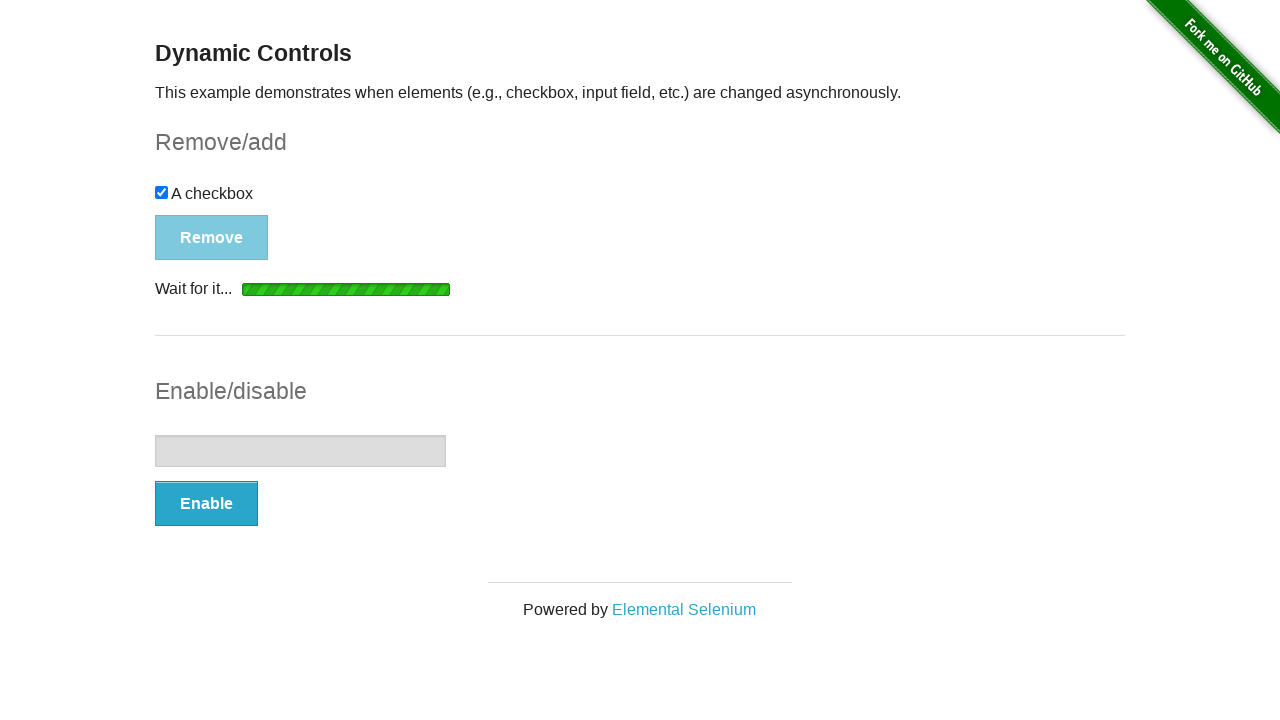

Removal message appeared
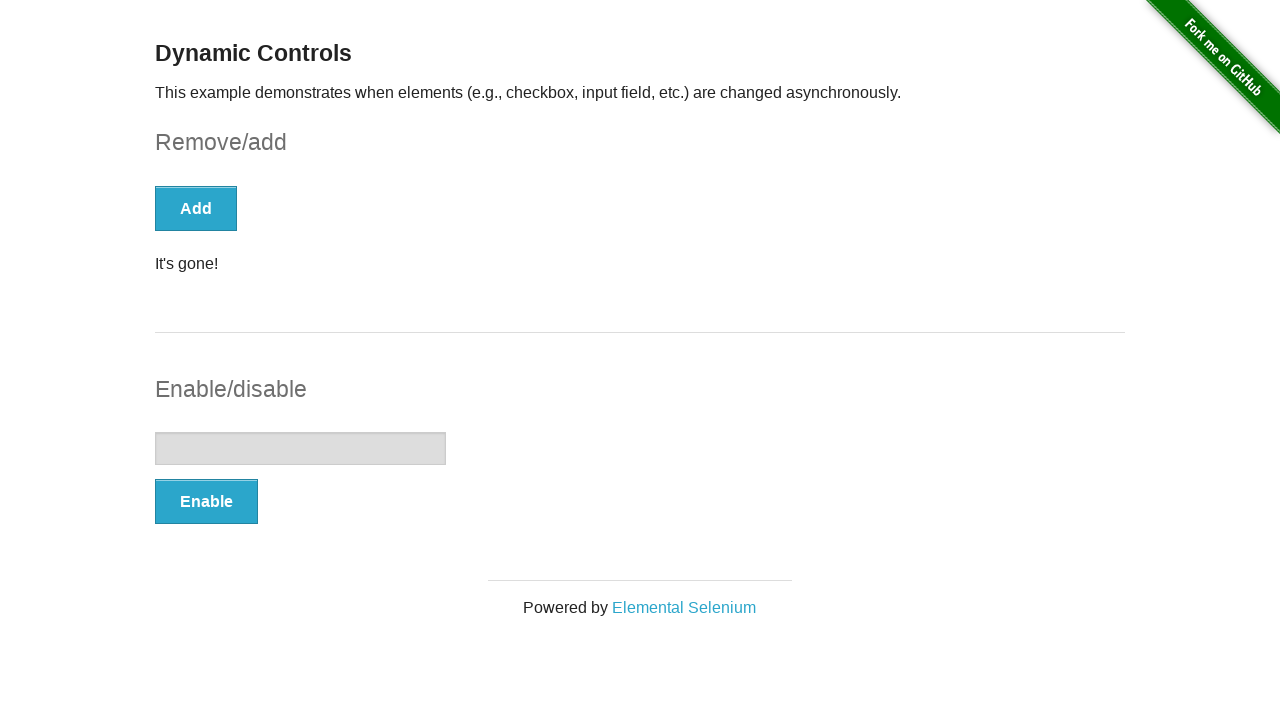

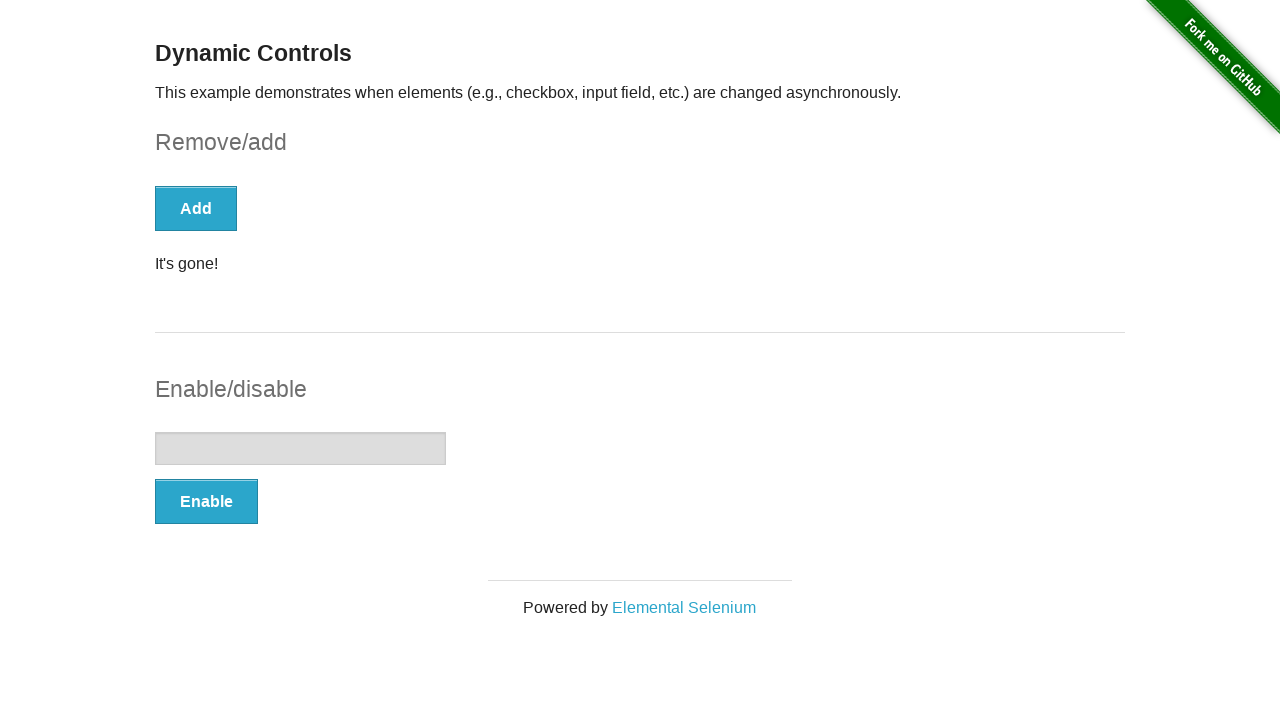